Tests dropdown selection functionality by selecting values from a state dropdown using different methods (label, value, index) and selecting multiple options from a hobbies multi-select dropdown

Starting URL: https://freelance-learn-automation.vercel.app/signup

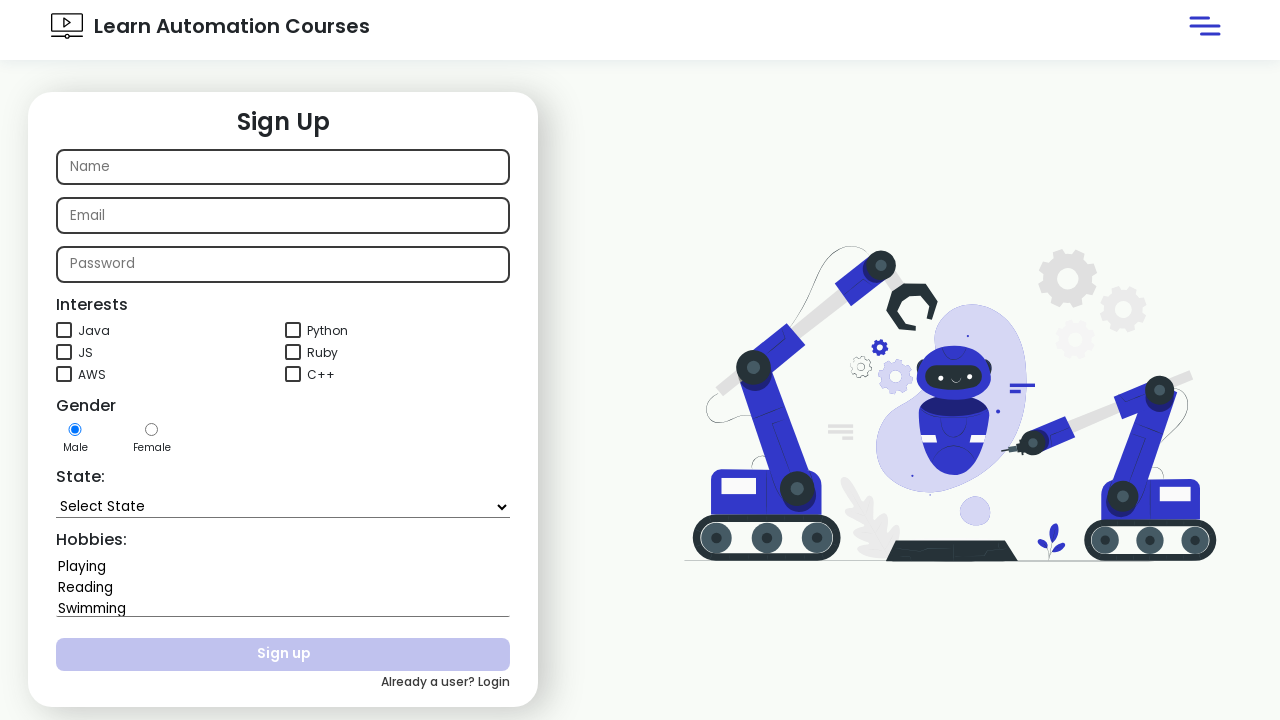

Selected 'Goa' from state dropdown by label on #state
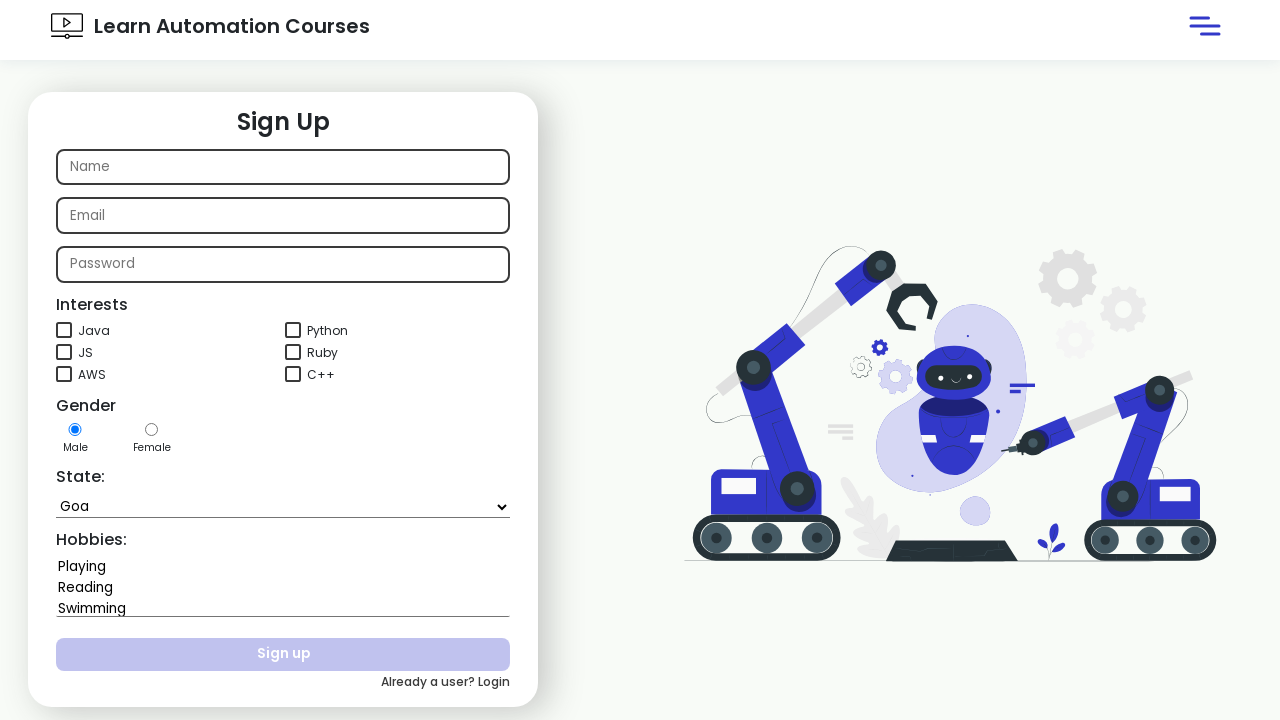

Selected 'Gujarat' from state dropdown by value on #state
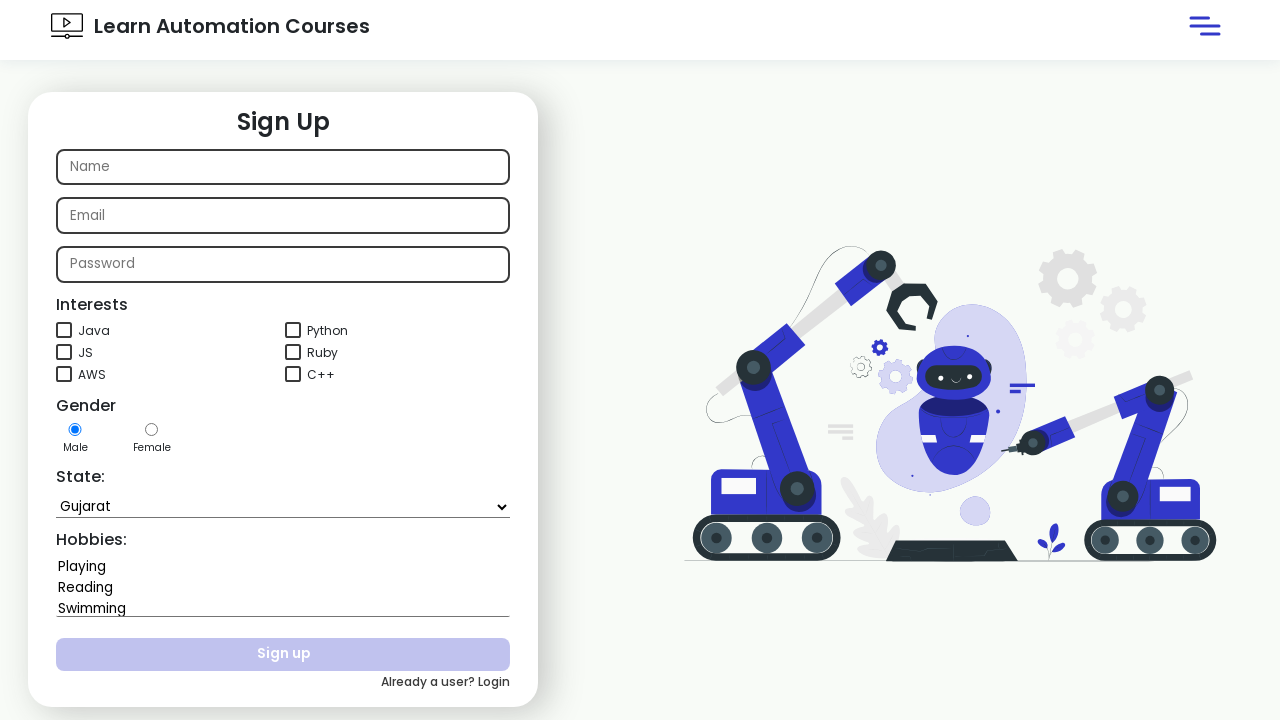

Selected state dropdown option at index 3 on #state
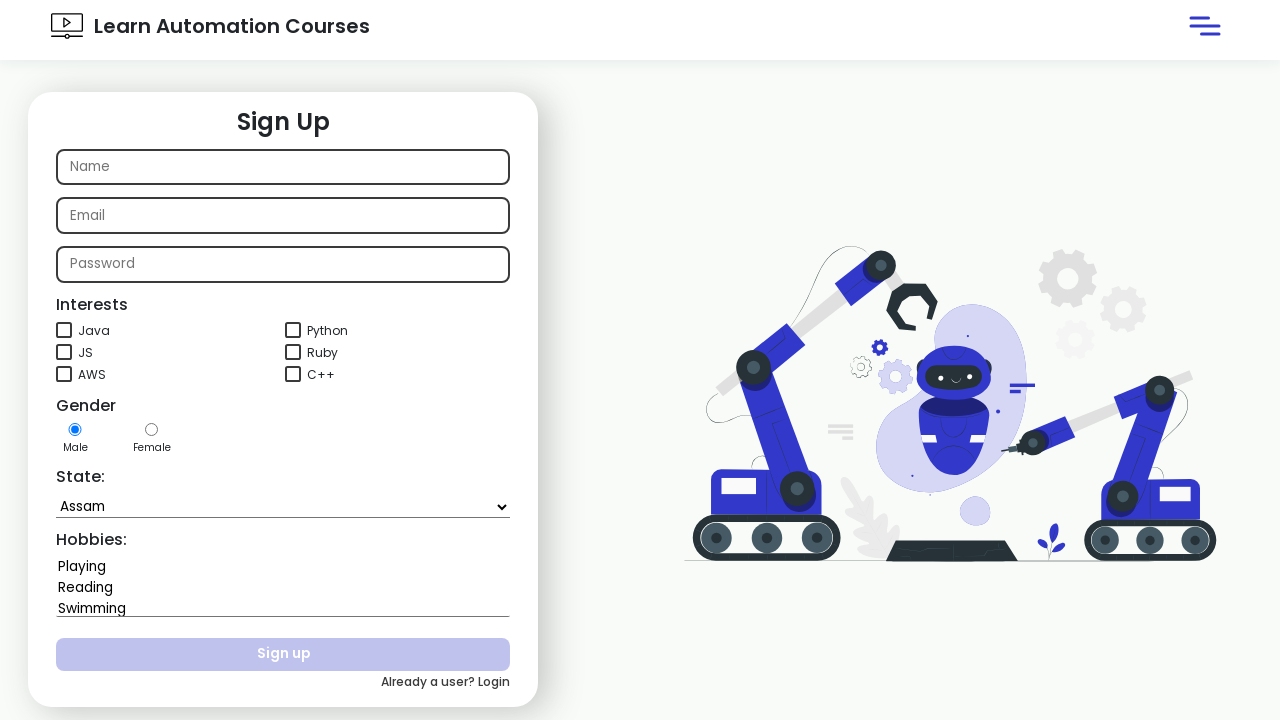

Retrieved state dropdown text content
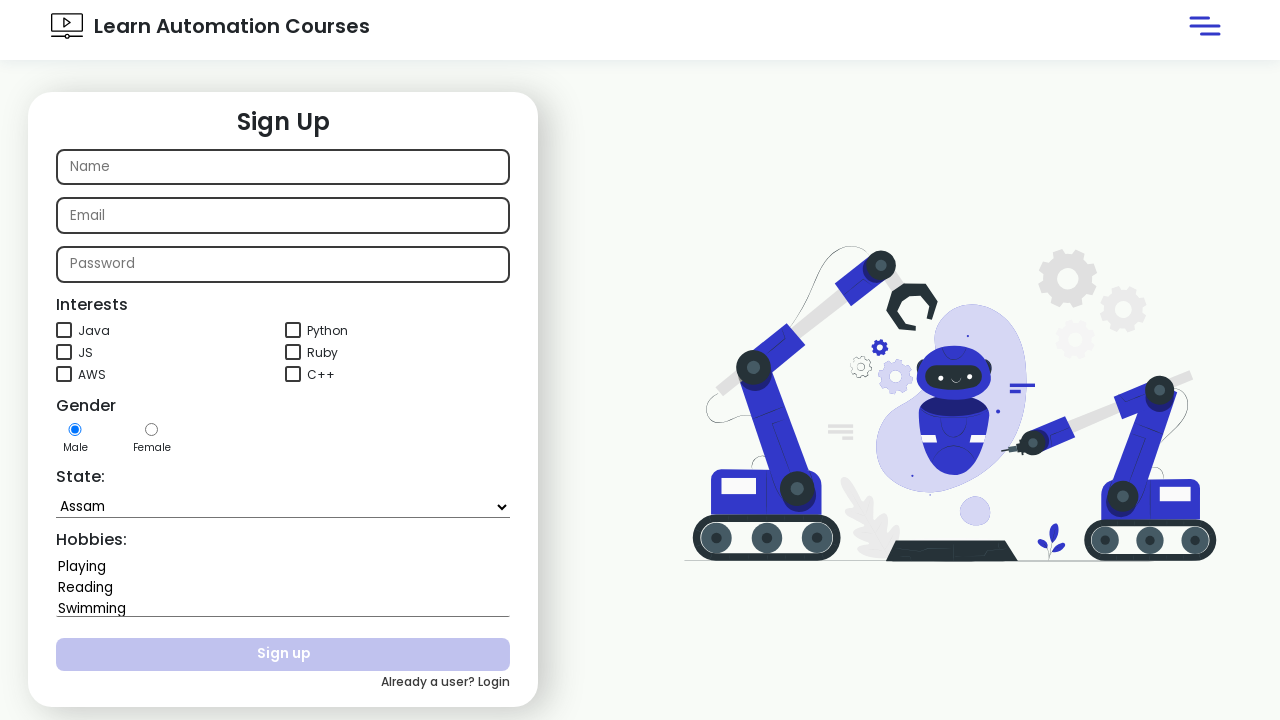

Verified that 'Kerala' is present in state dropdown
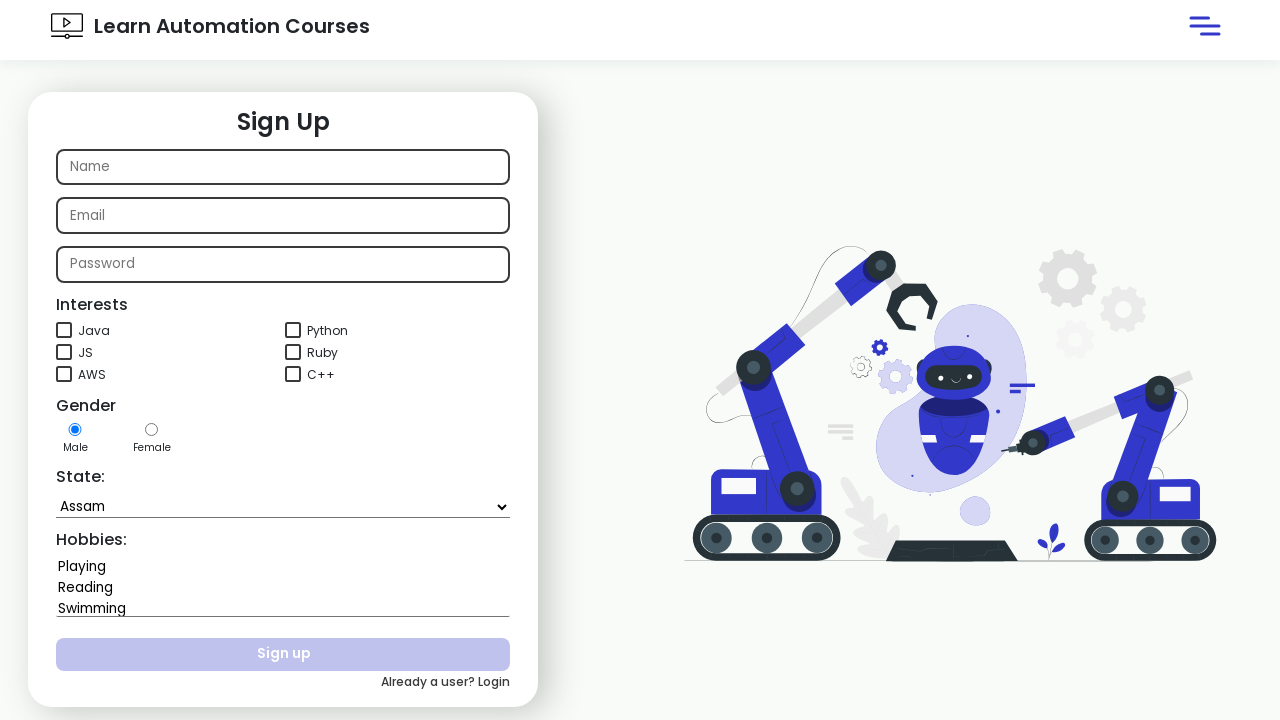

Selected state dropdown element
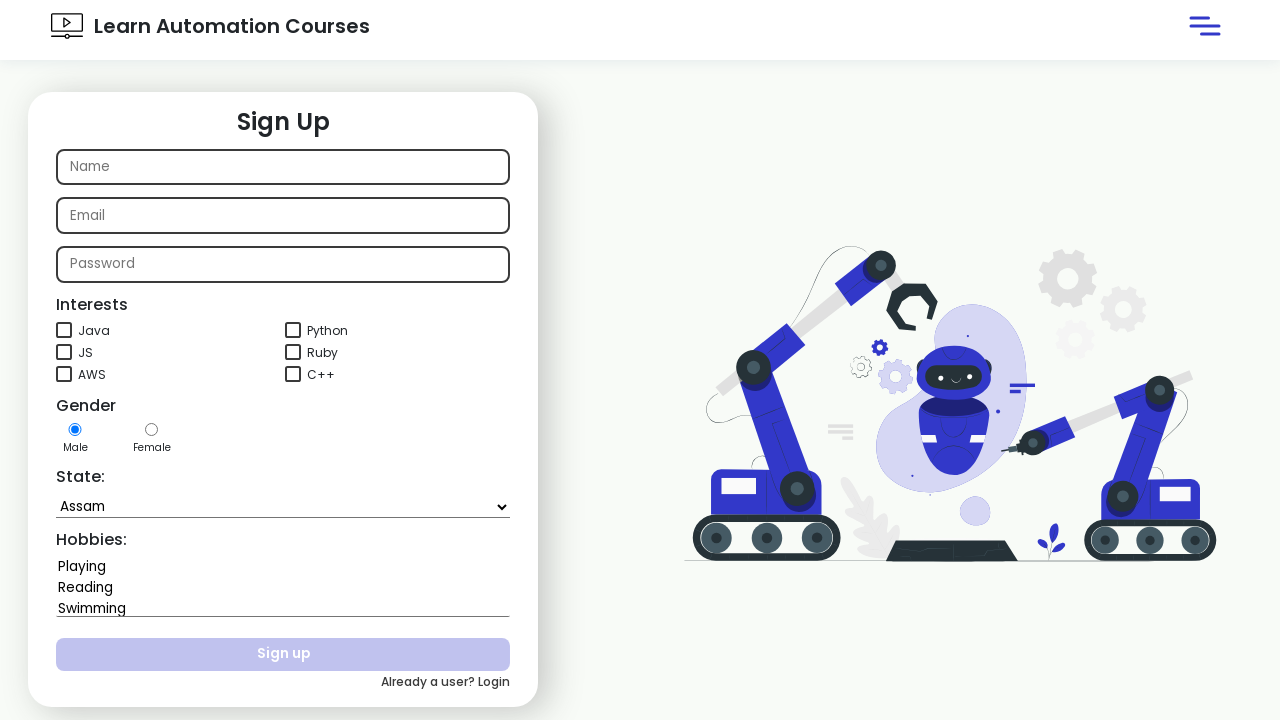

Retrieved all option elements from state dropdown
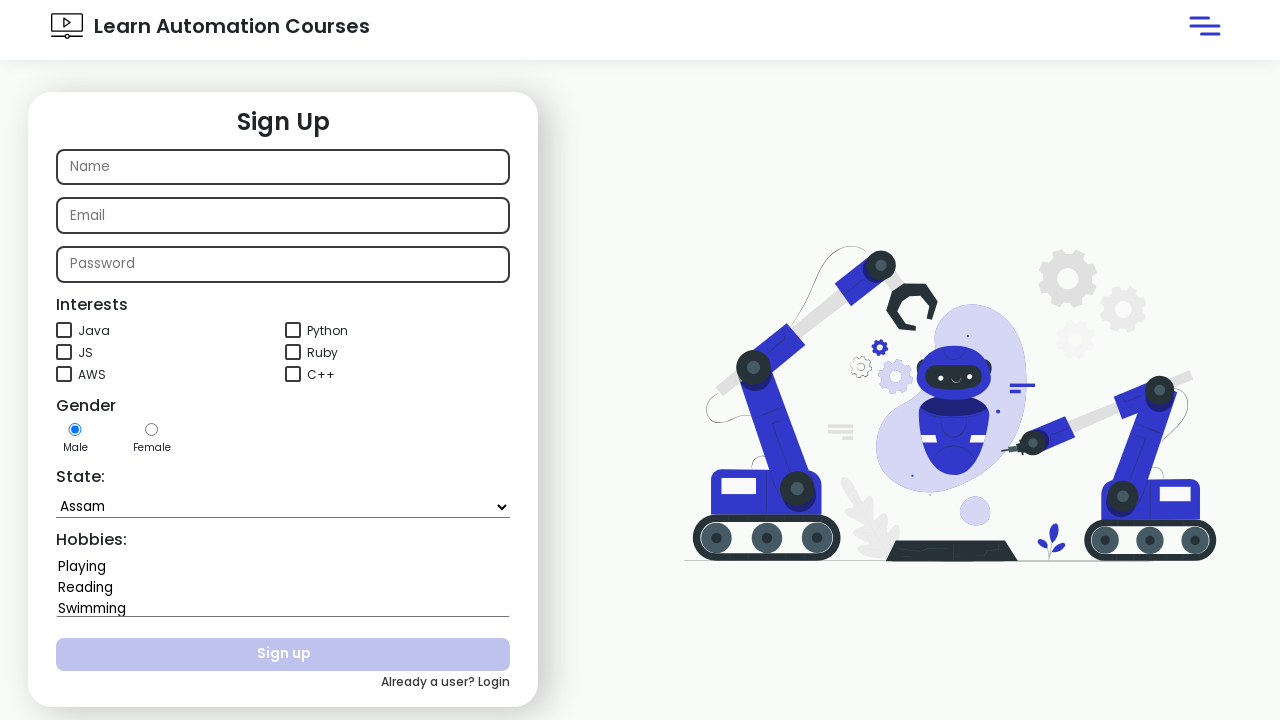

Retrieved option text: Select State
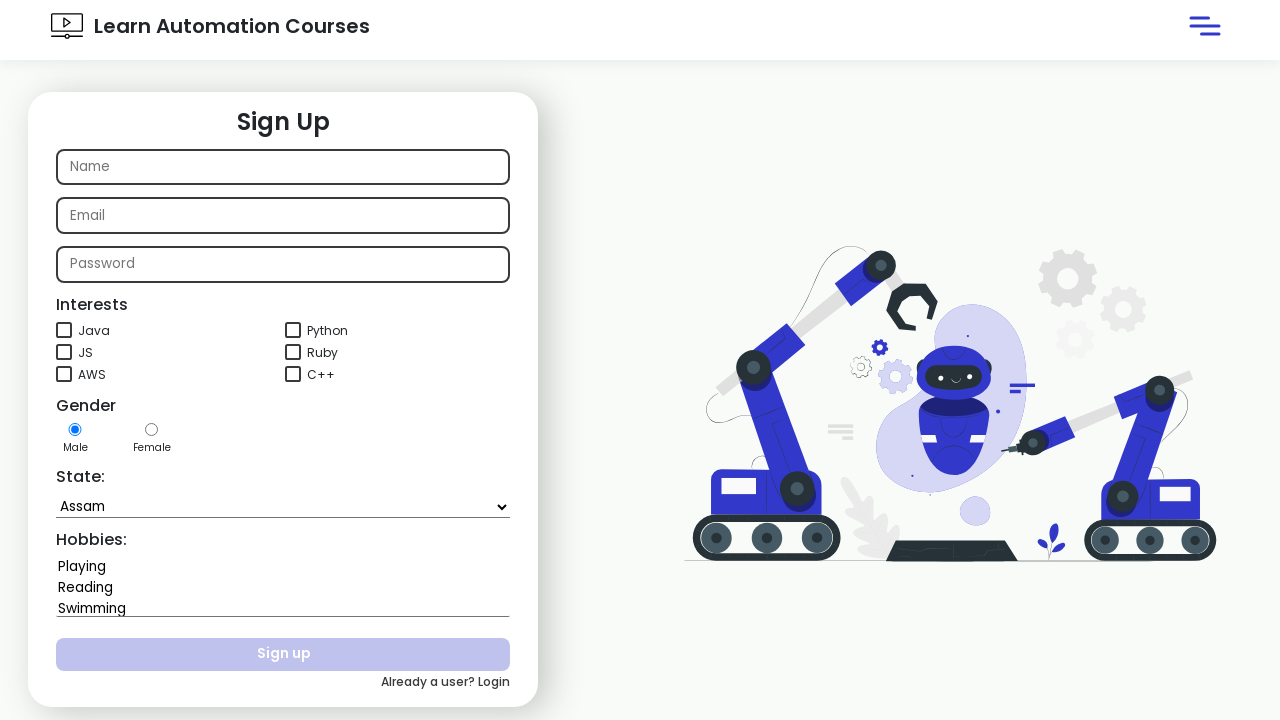

Retrieved option text: Andhra Pradesh
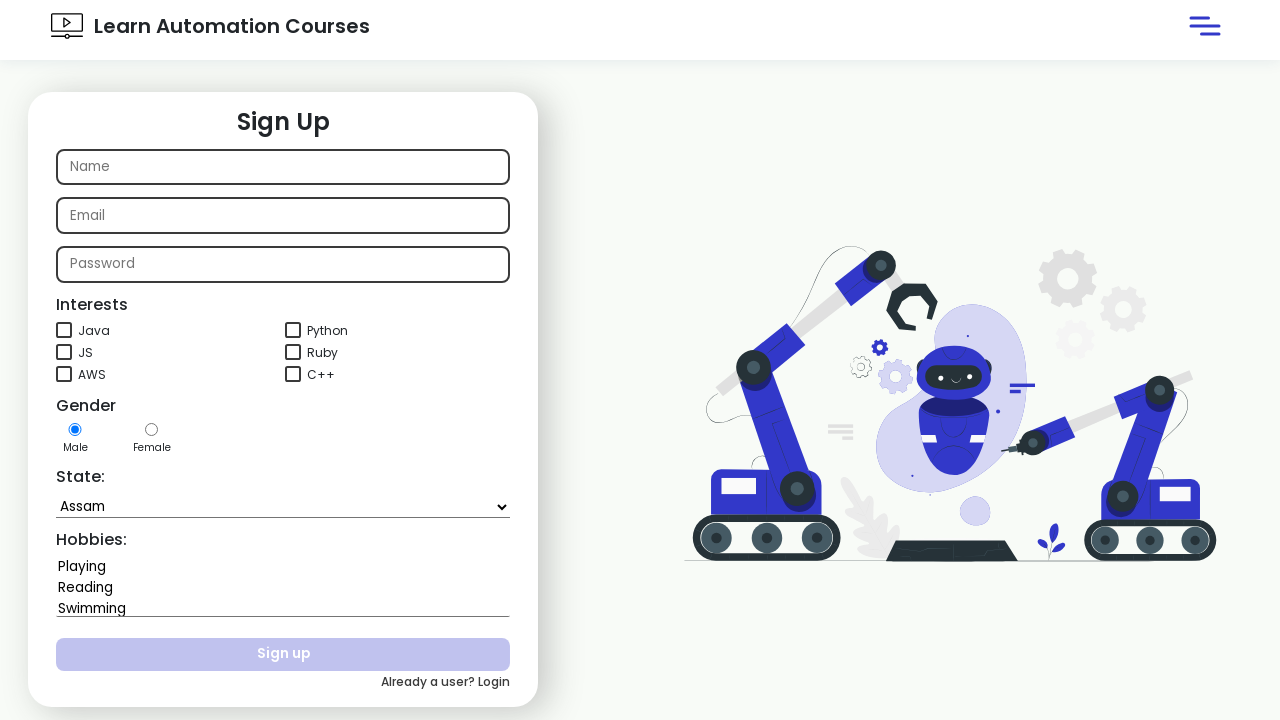

Retrieved option text: Arunachal Pradesh
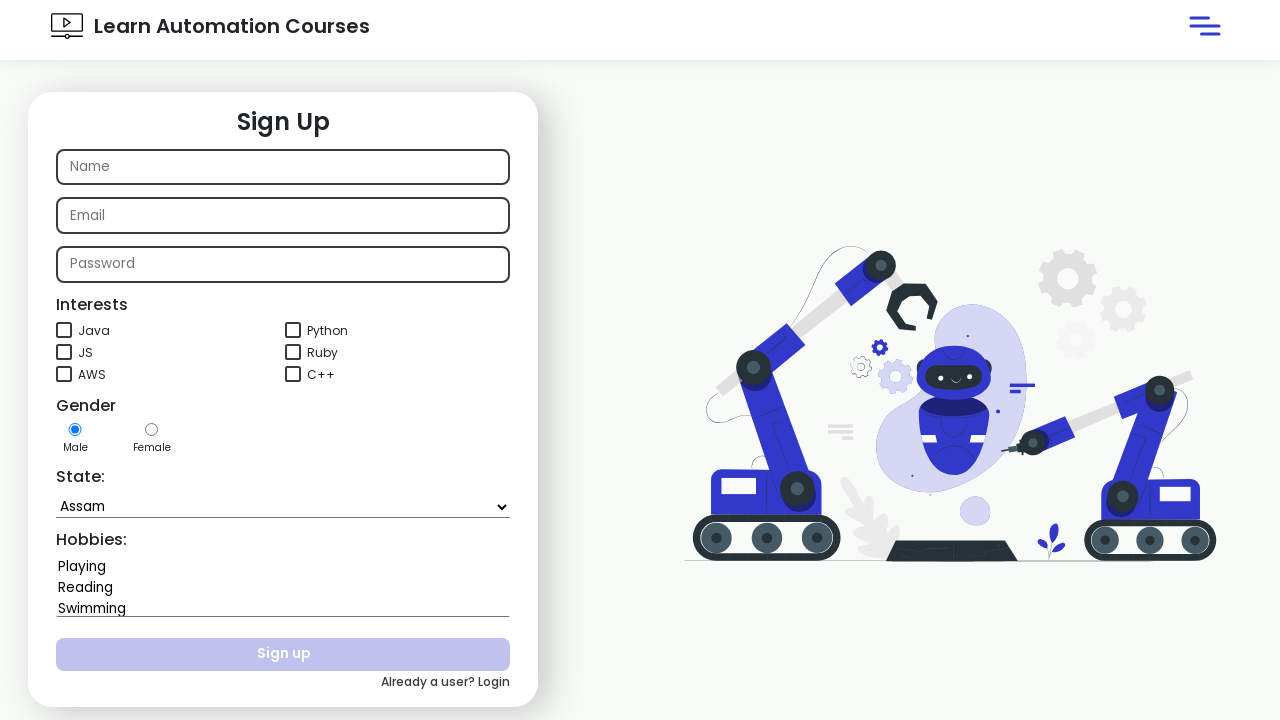

Retrieved option text: Assam
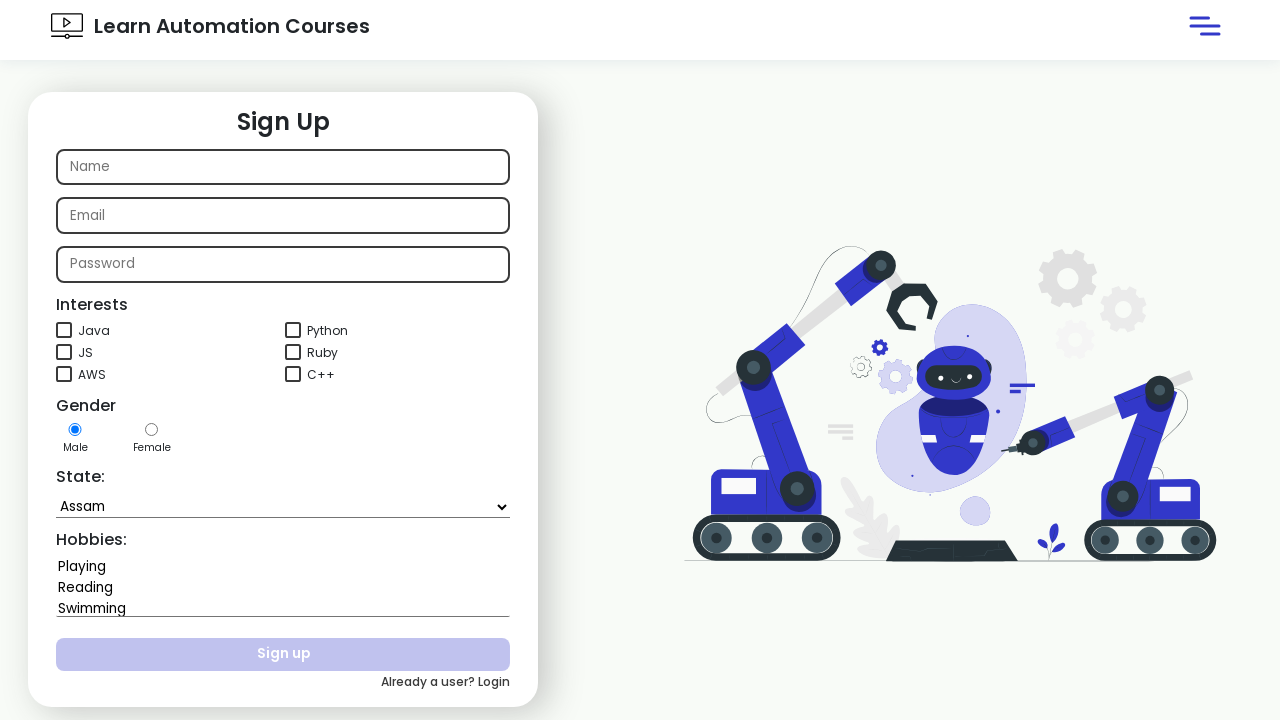

Retrieved option text: Bihar
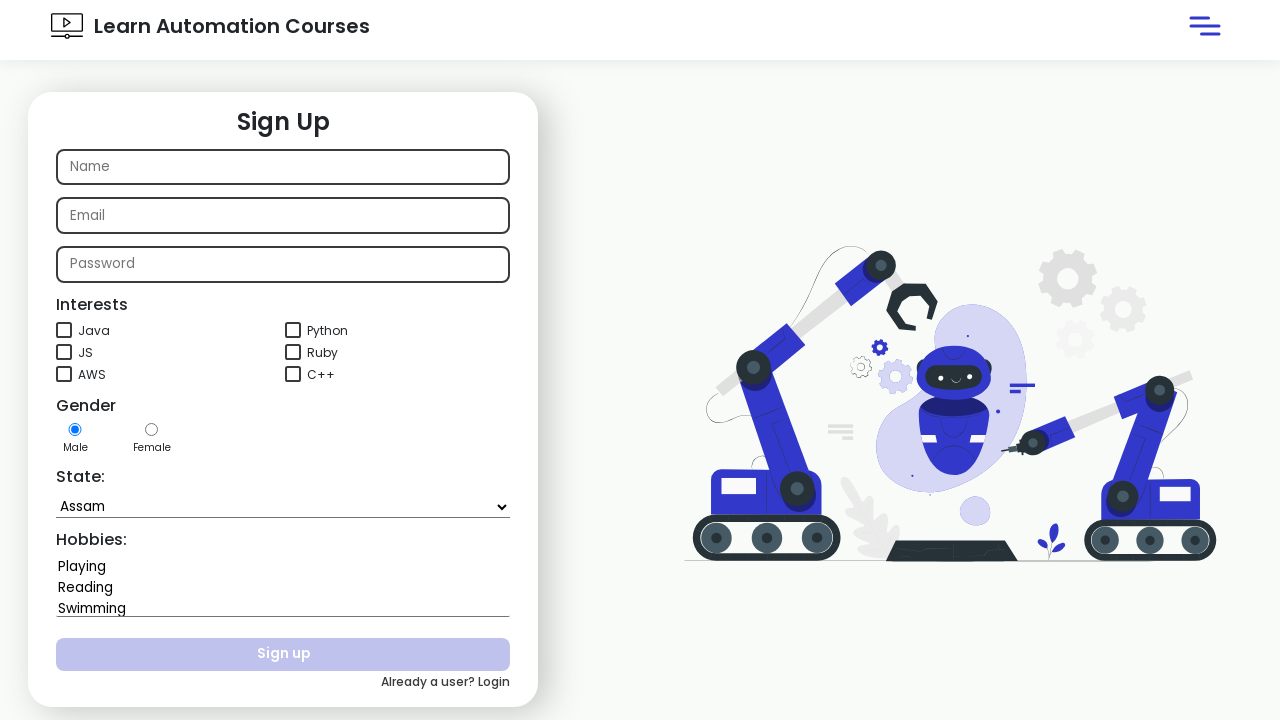

Retrieved option text: Chhattisgarh
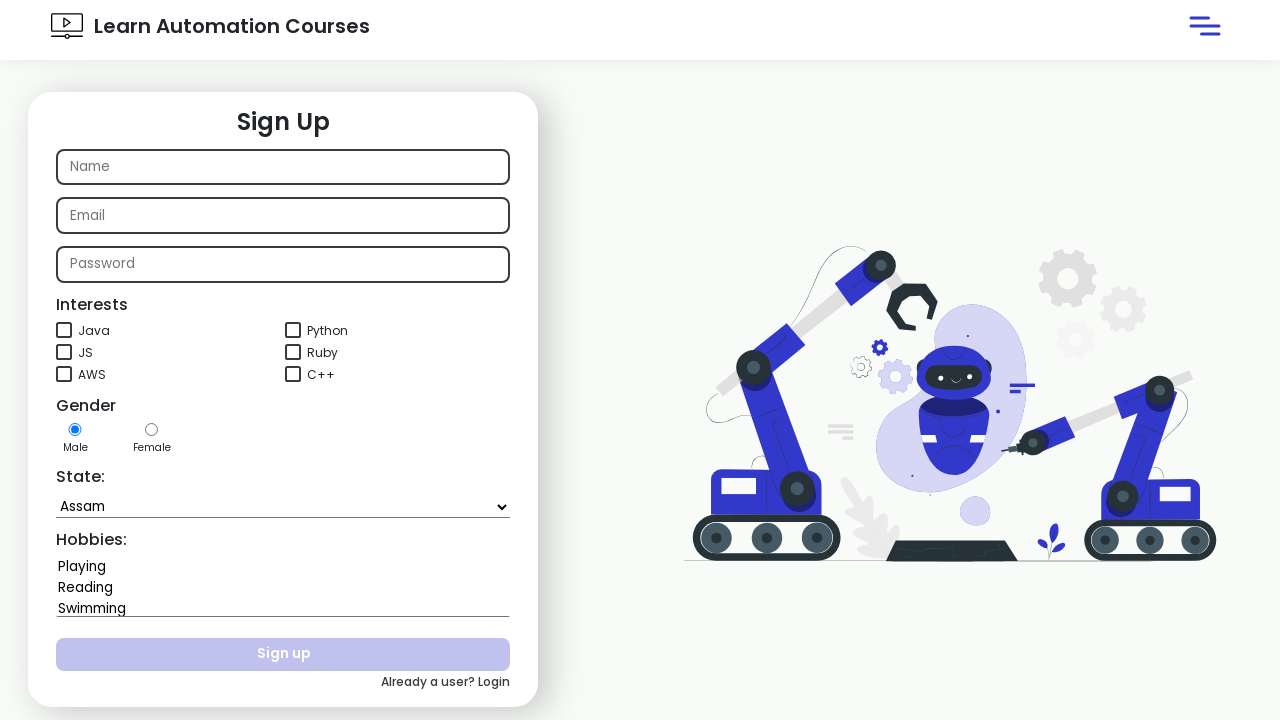

Retrieved option text: Goa
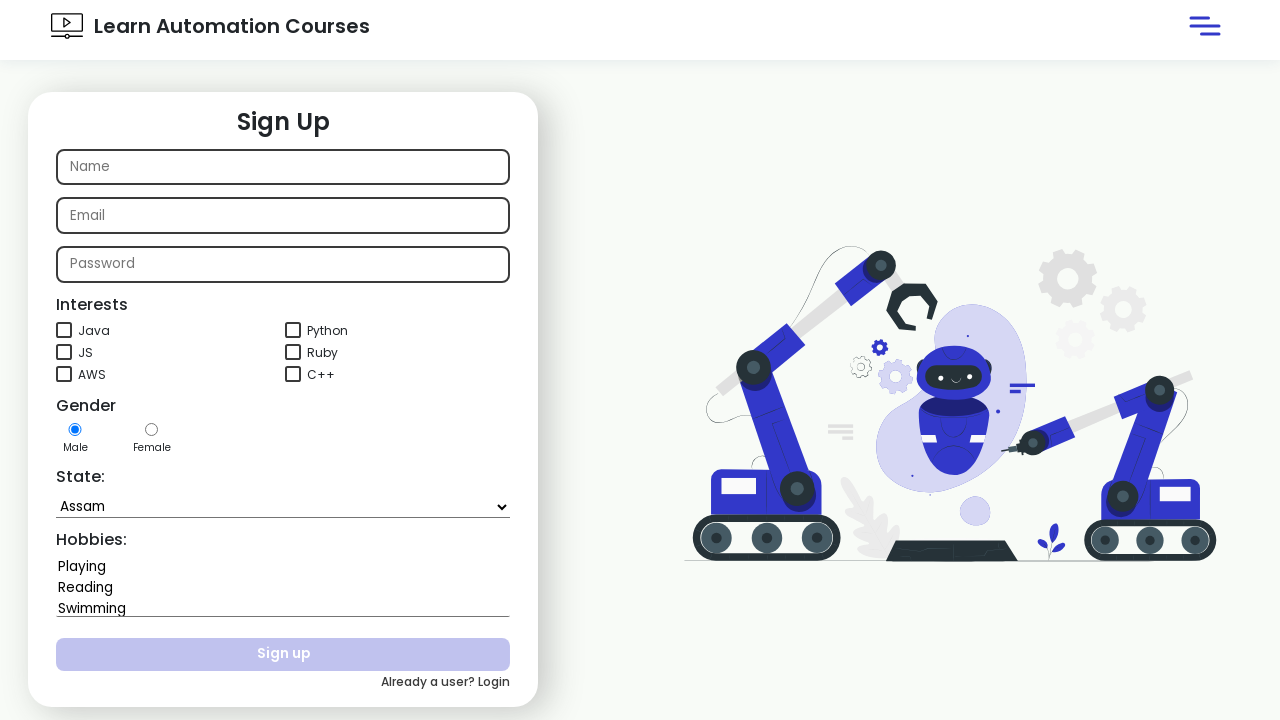

Retrieved option text: Gujarat
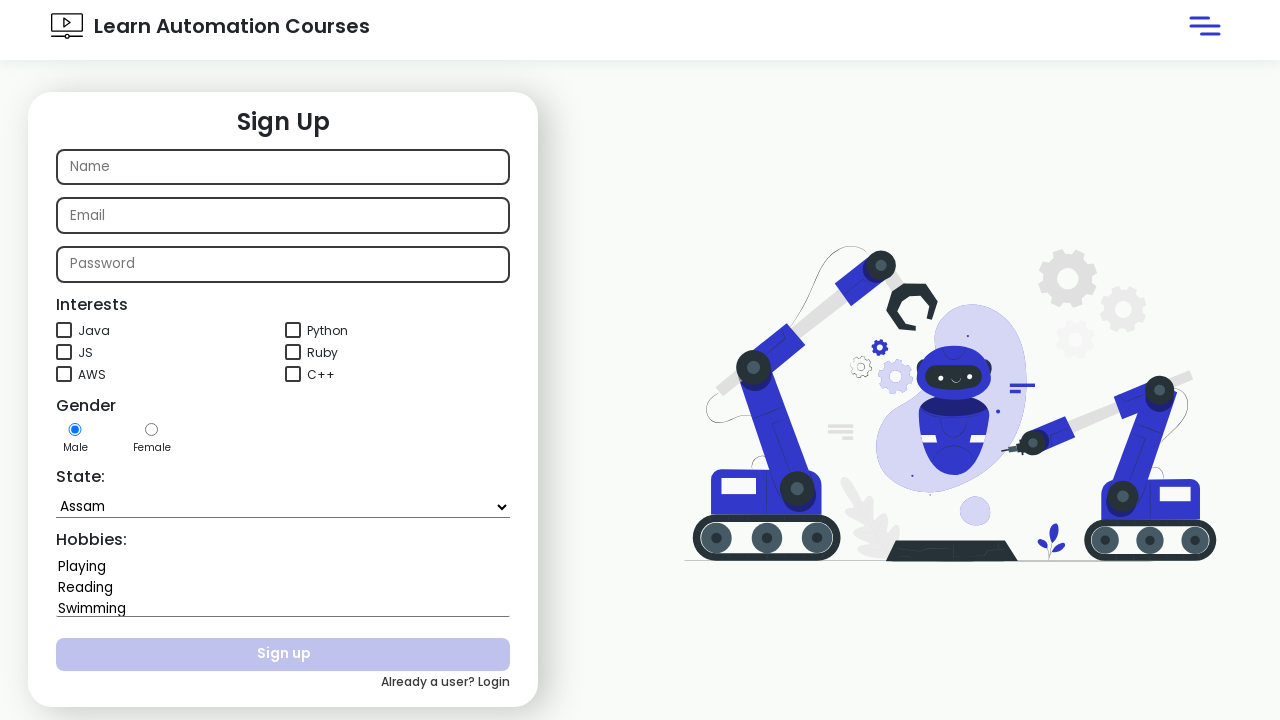

Retrieved option text: Haryana
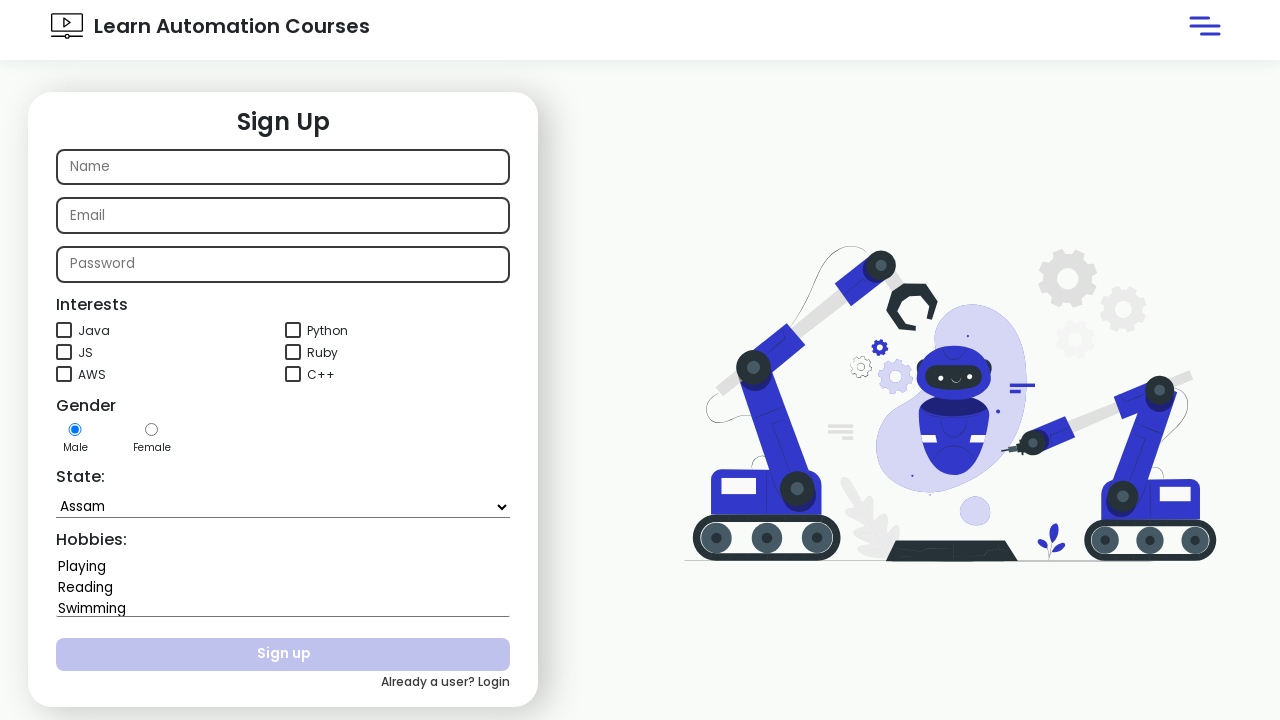

Retrieved option text: Himachal Pradesh
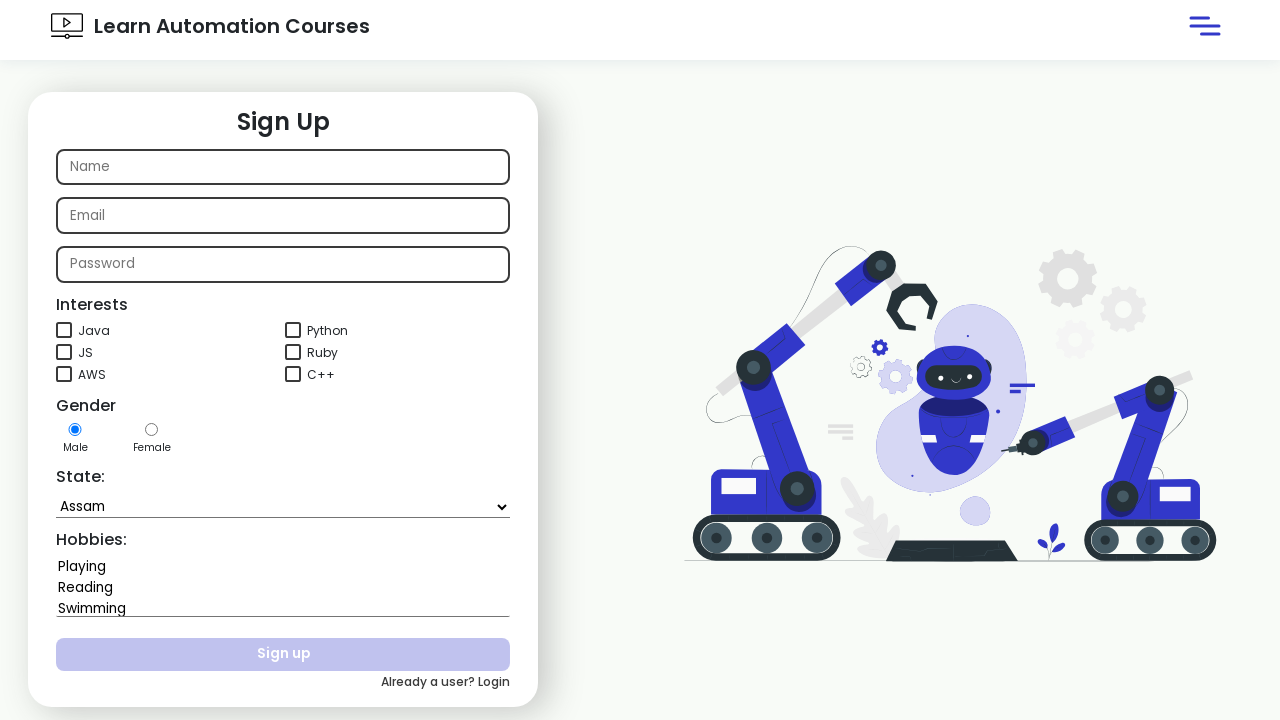

Retrieved option text: Jammu and Kashmir
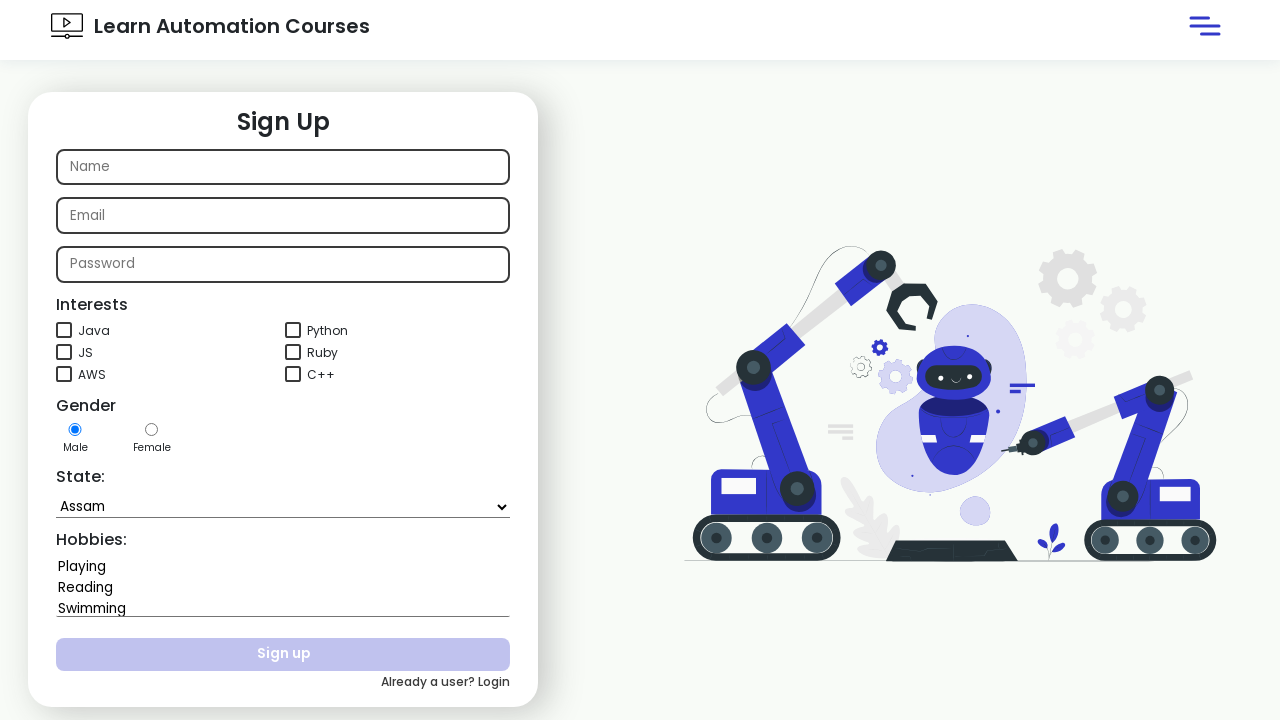

Retrieved option text: Jharkhand
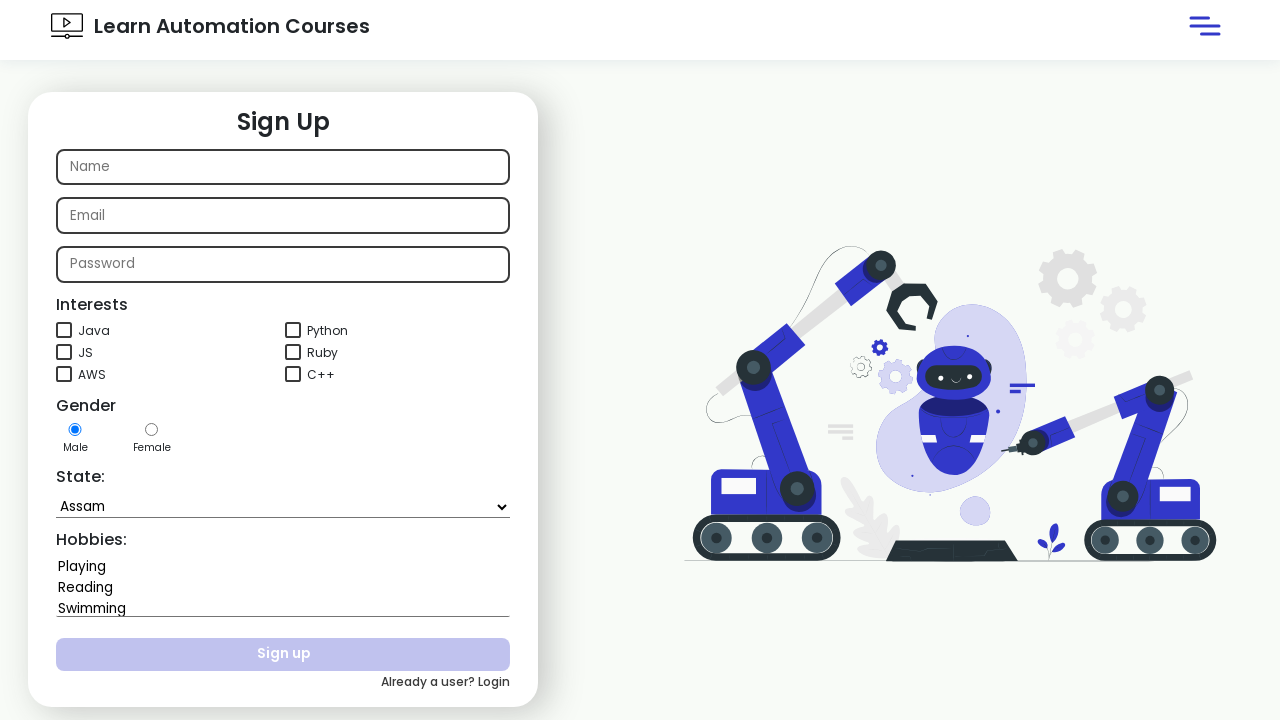

Retrieved option text: Karnataka
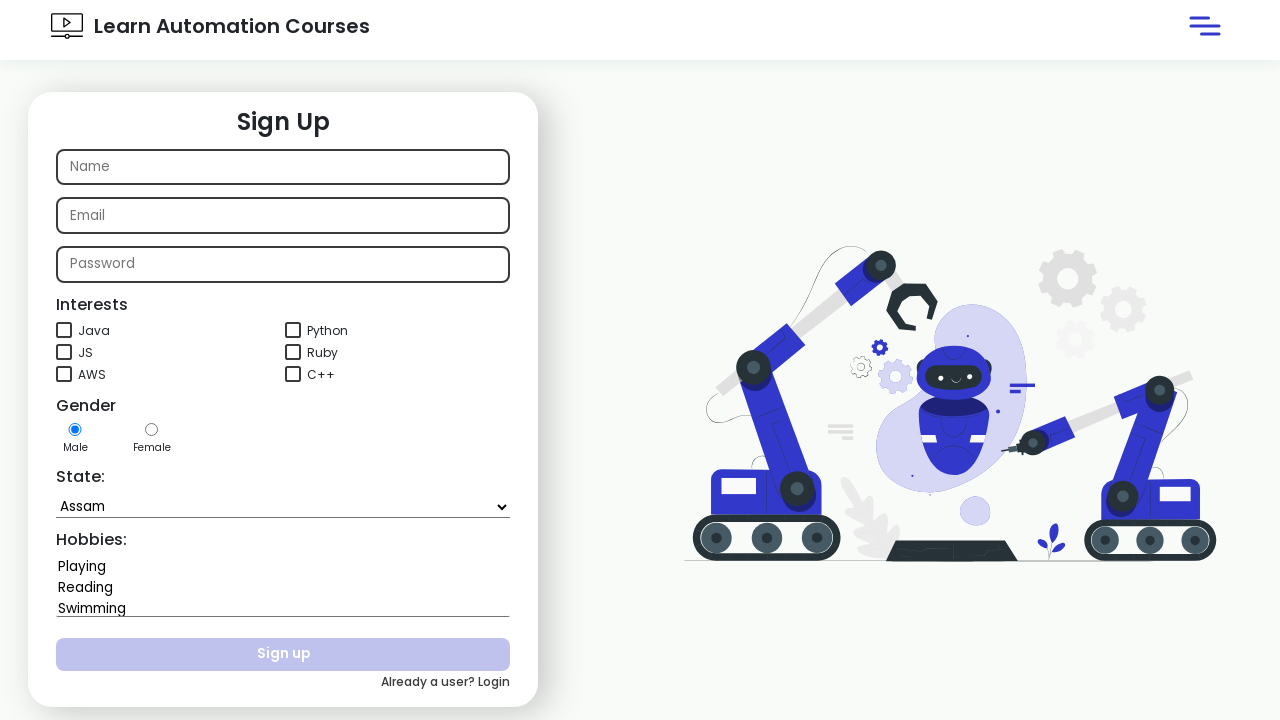

Retrieved option text: Kerala
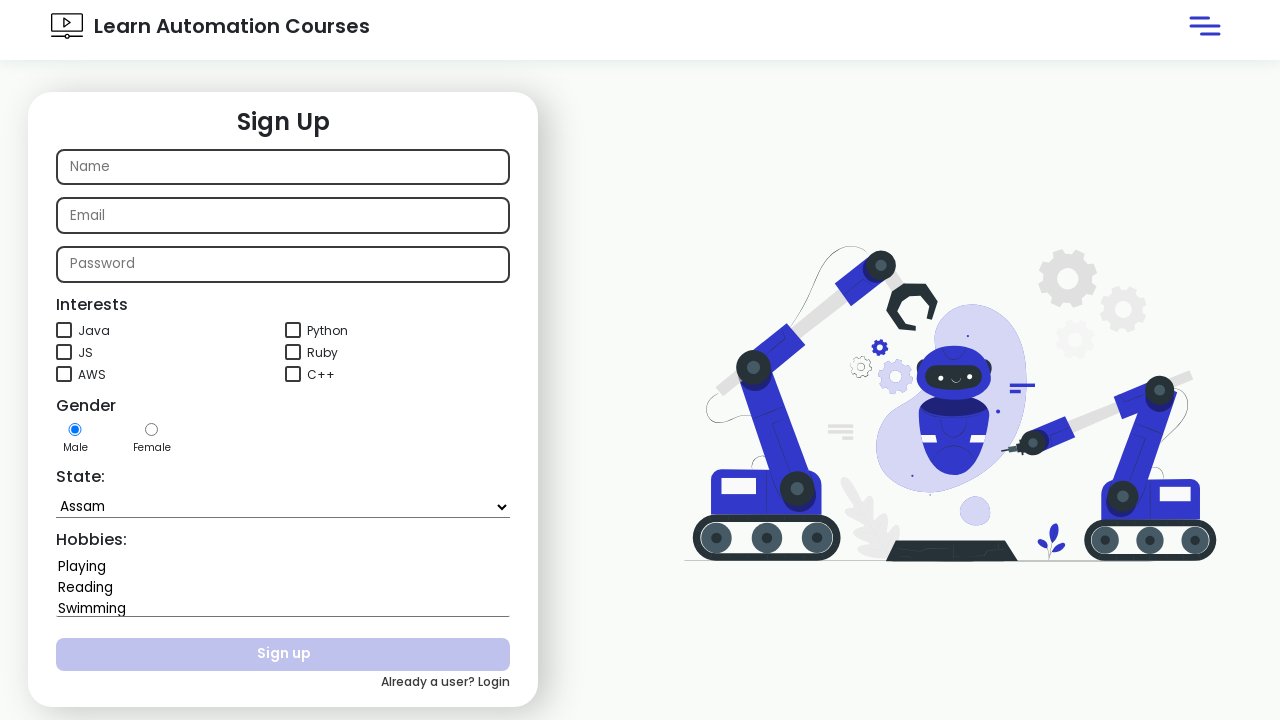

Retrieved option text: Madhya Pradesh
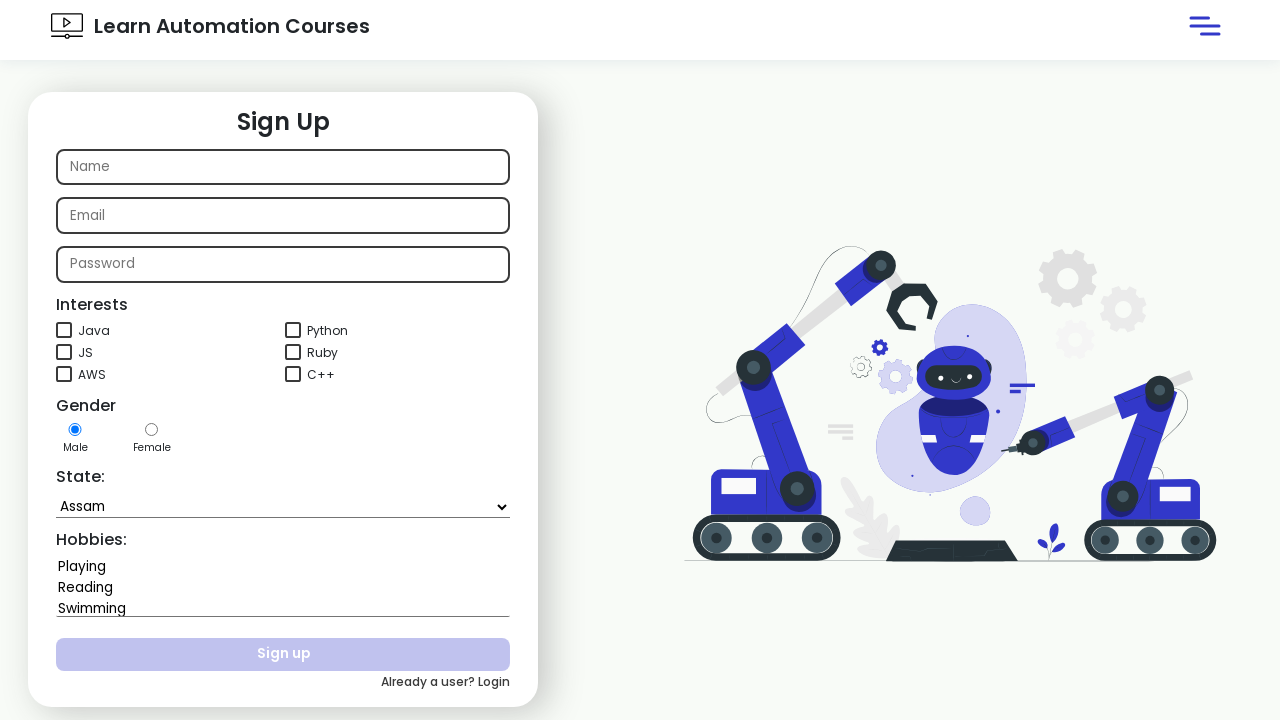

Retrieved option text: Maharashtra
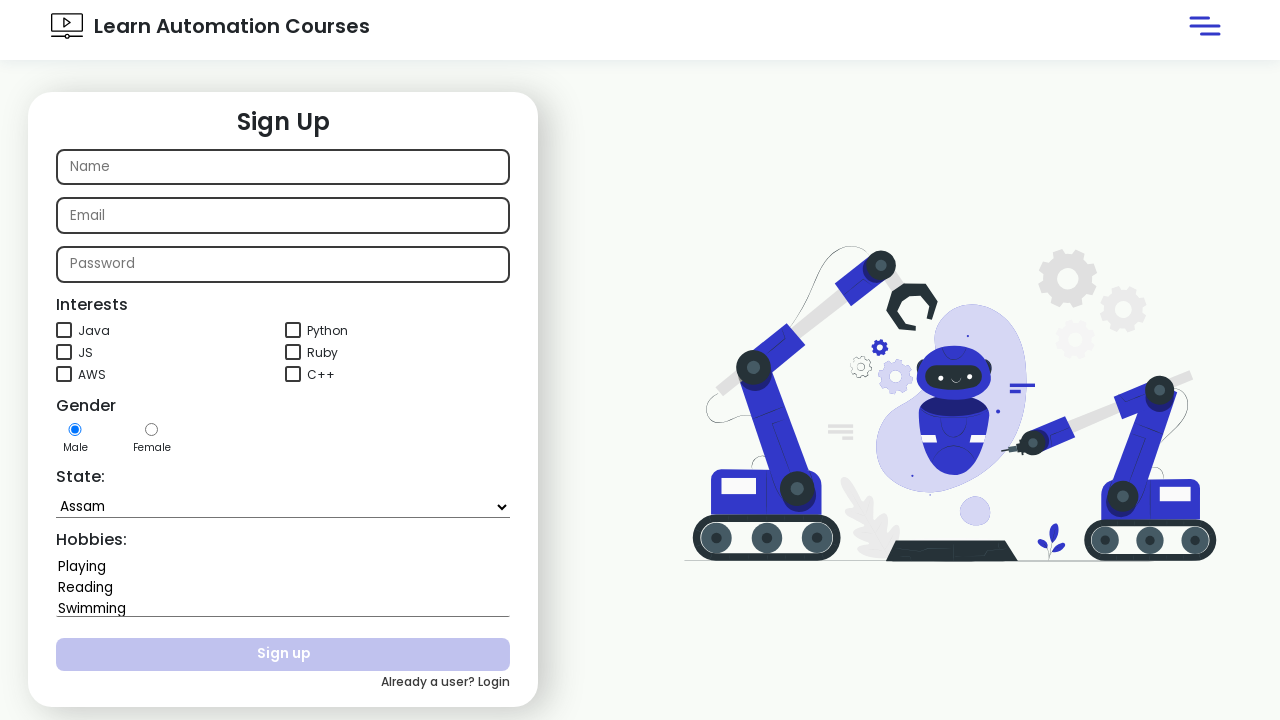

Retrieved option text: Manipur
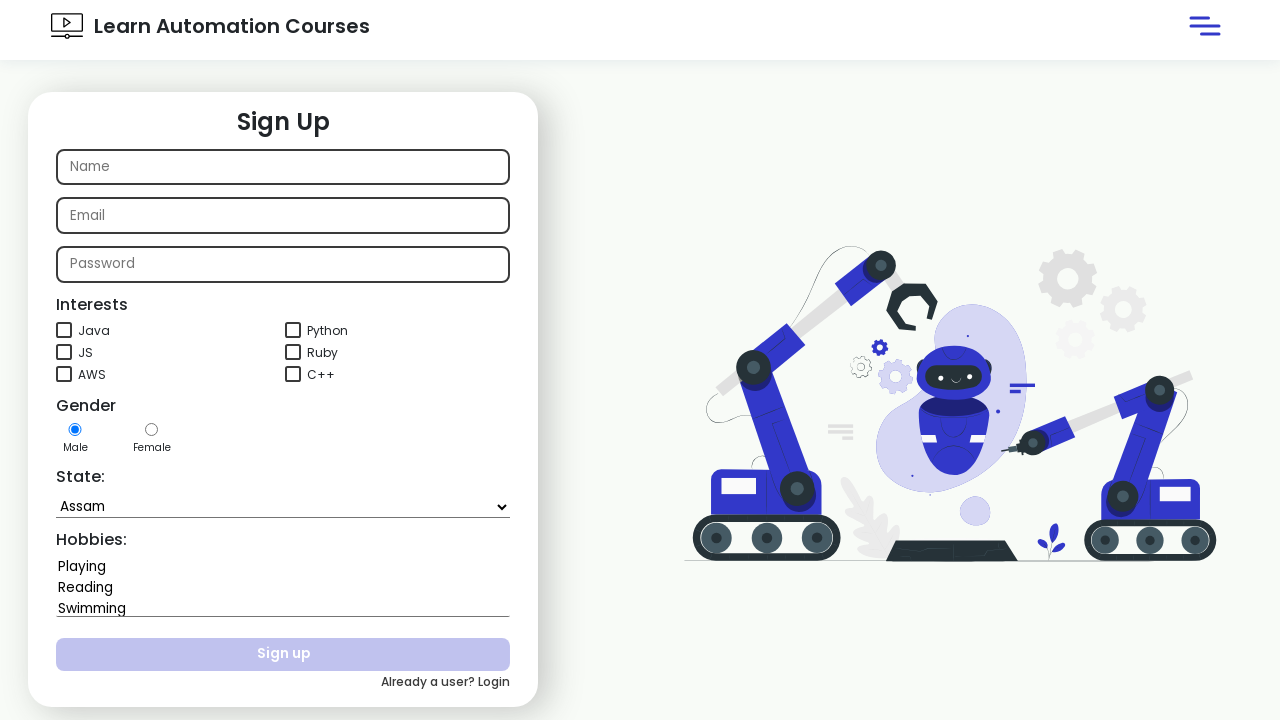

Retrieved option text: Meghalaya
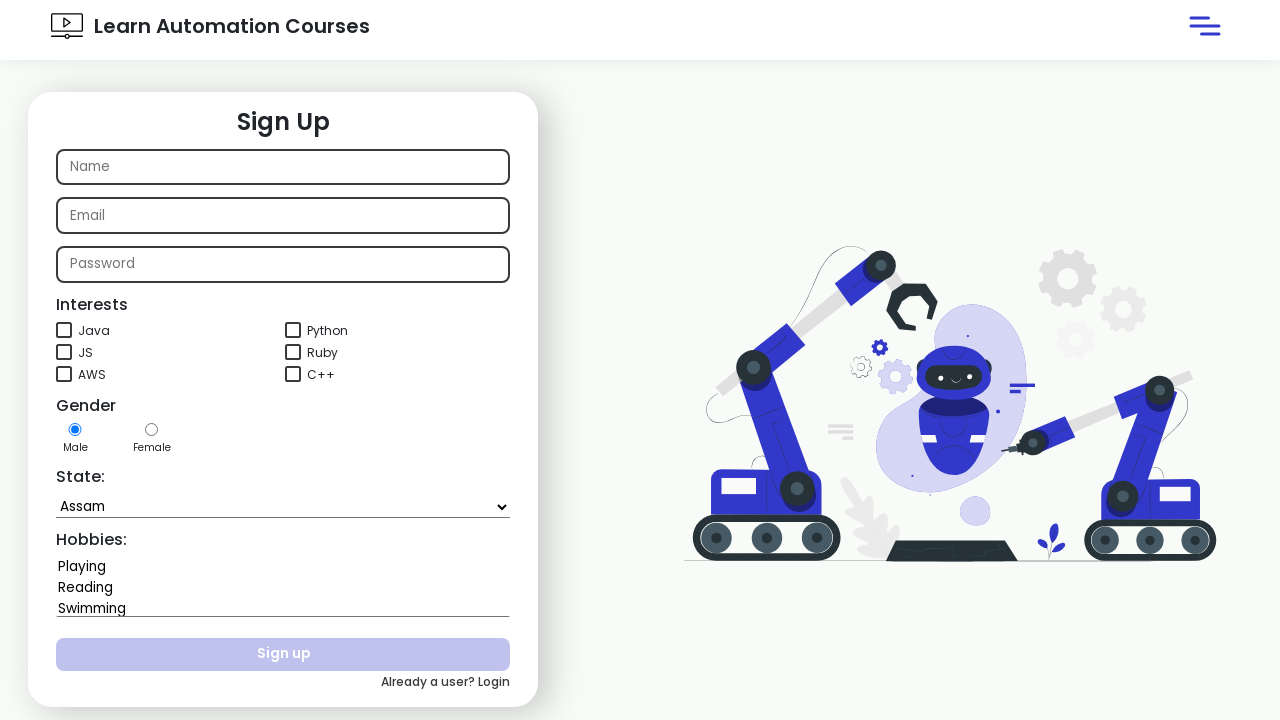

Retrieved option text: Mizoram
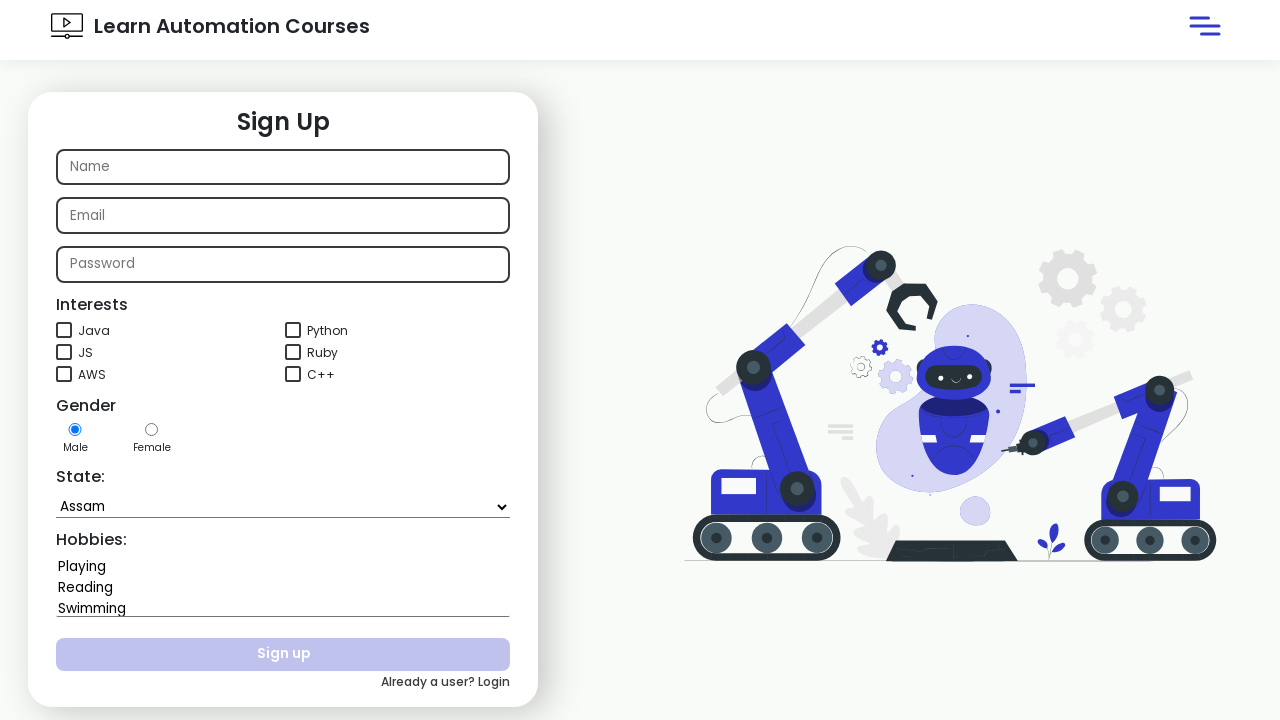

Retrieved option text: Nagaland
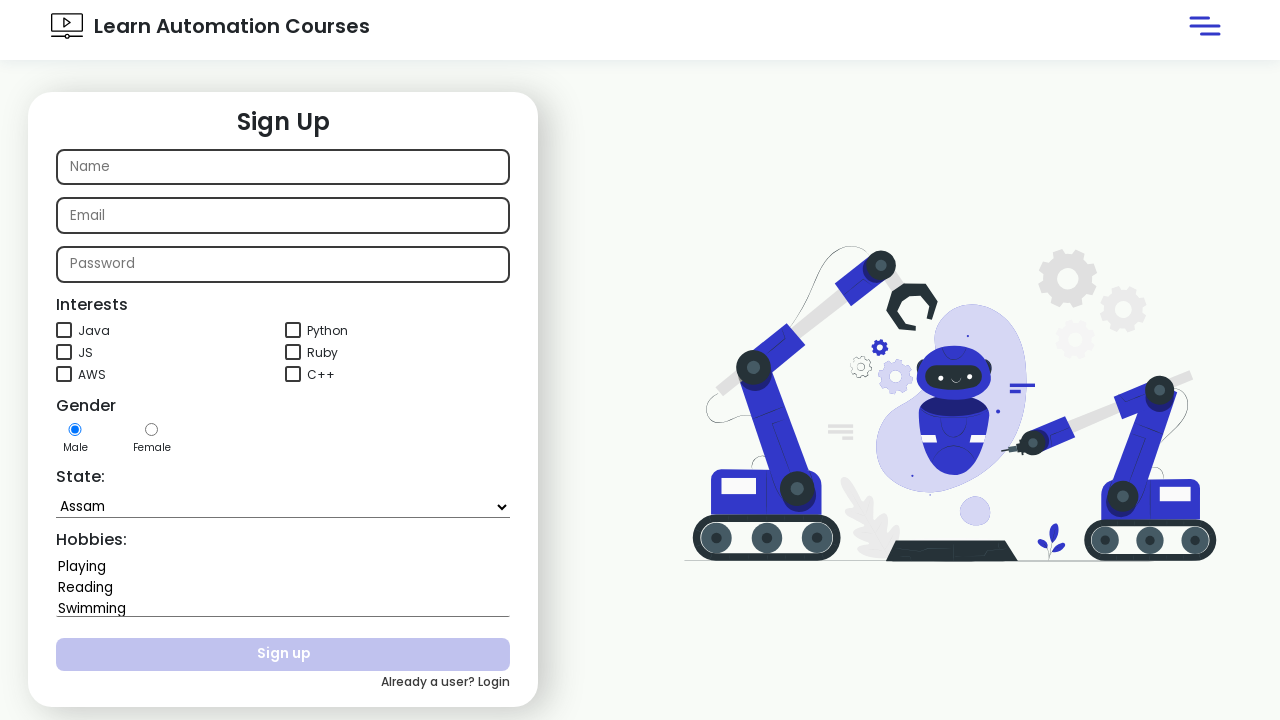

Retrieved option text: Odisha
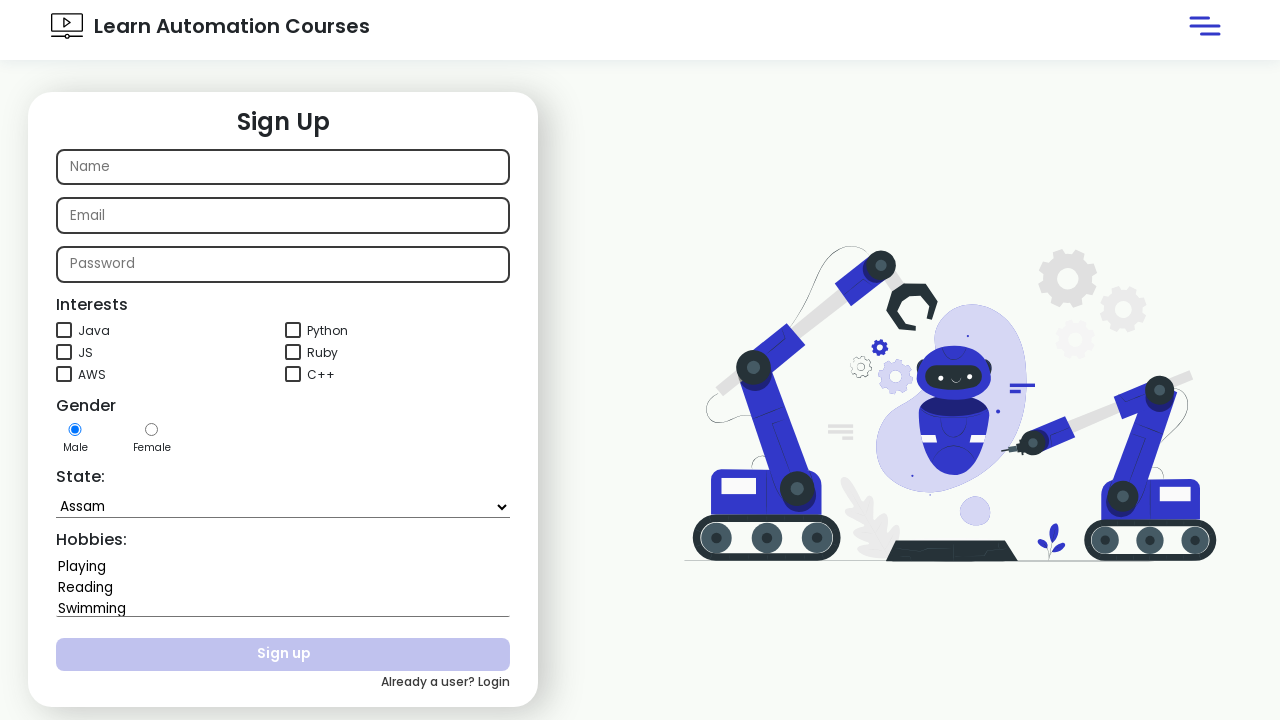

Retrieved option text: Punjab
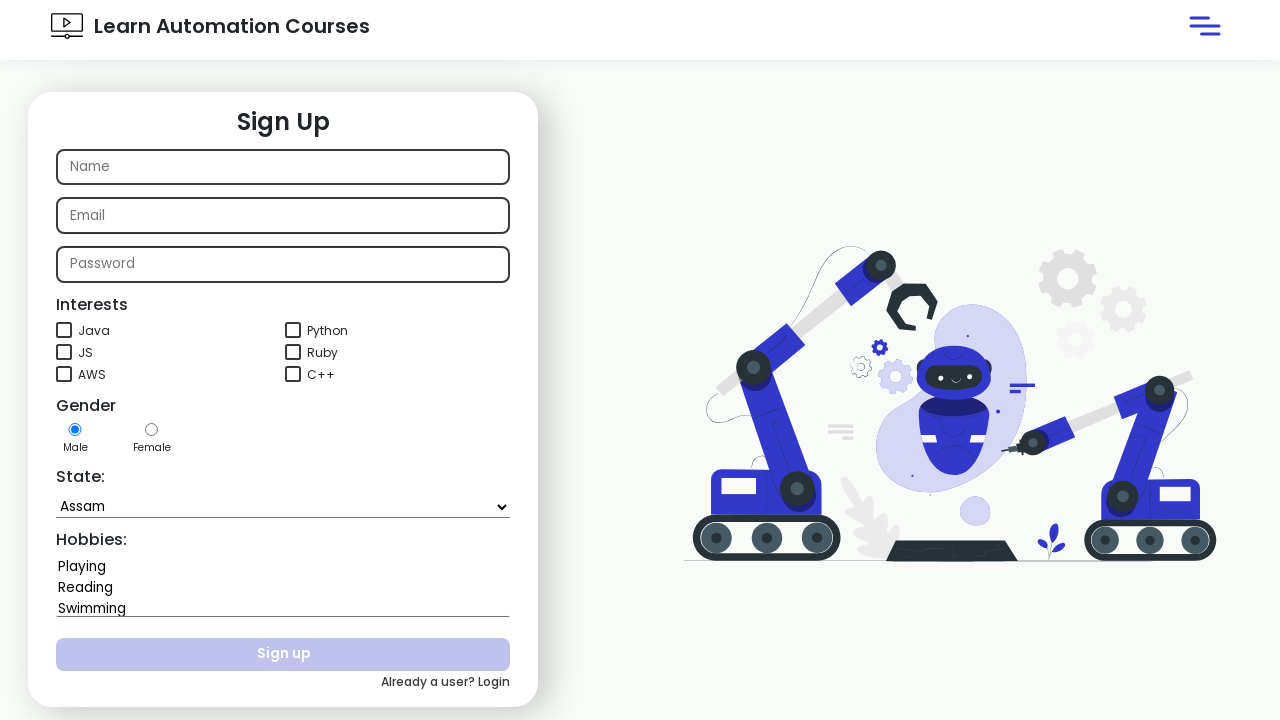

Retrieved option text: Rajasthan
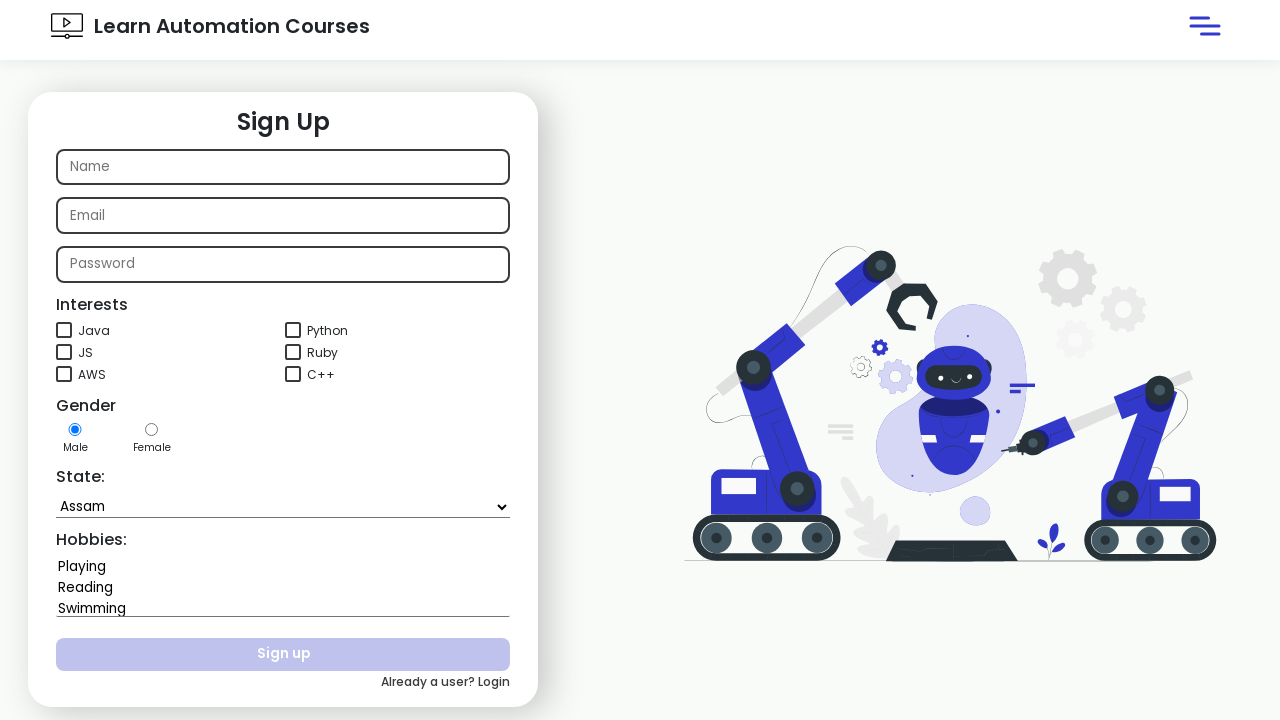

Retrieved option text: Sikkim
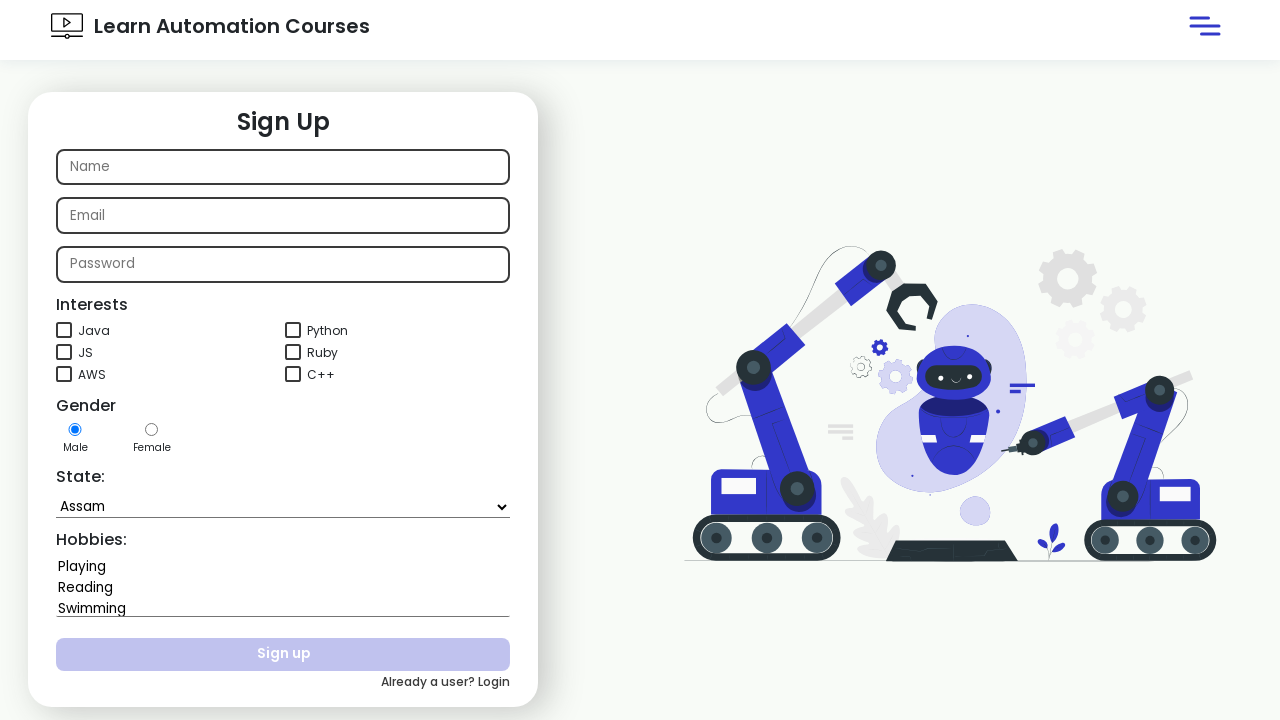

Retrieved option text: Tamil Nadu
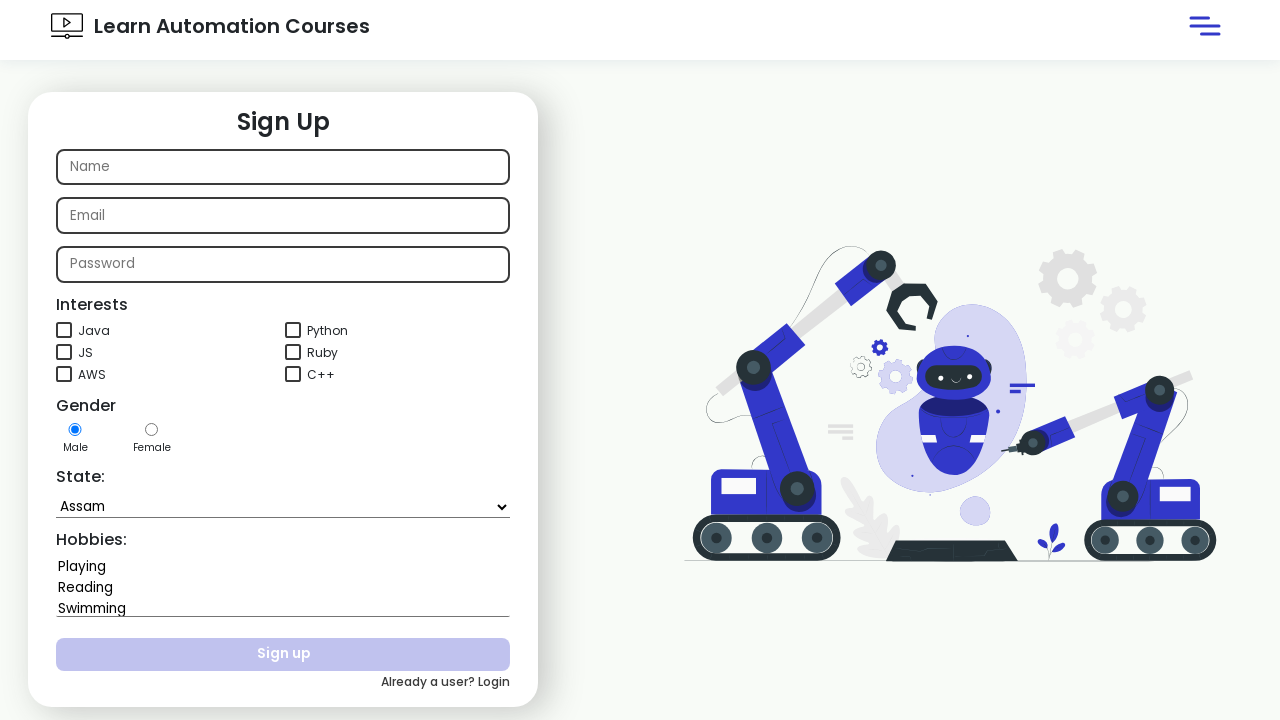

Retrieved option text: Telangana
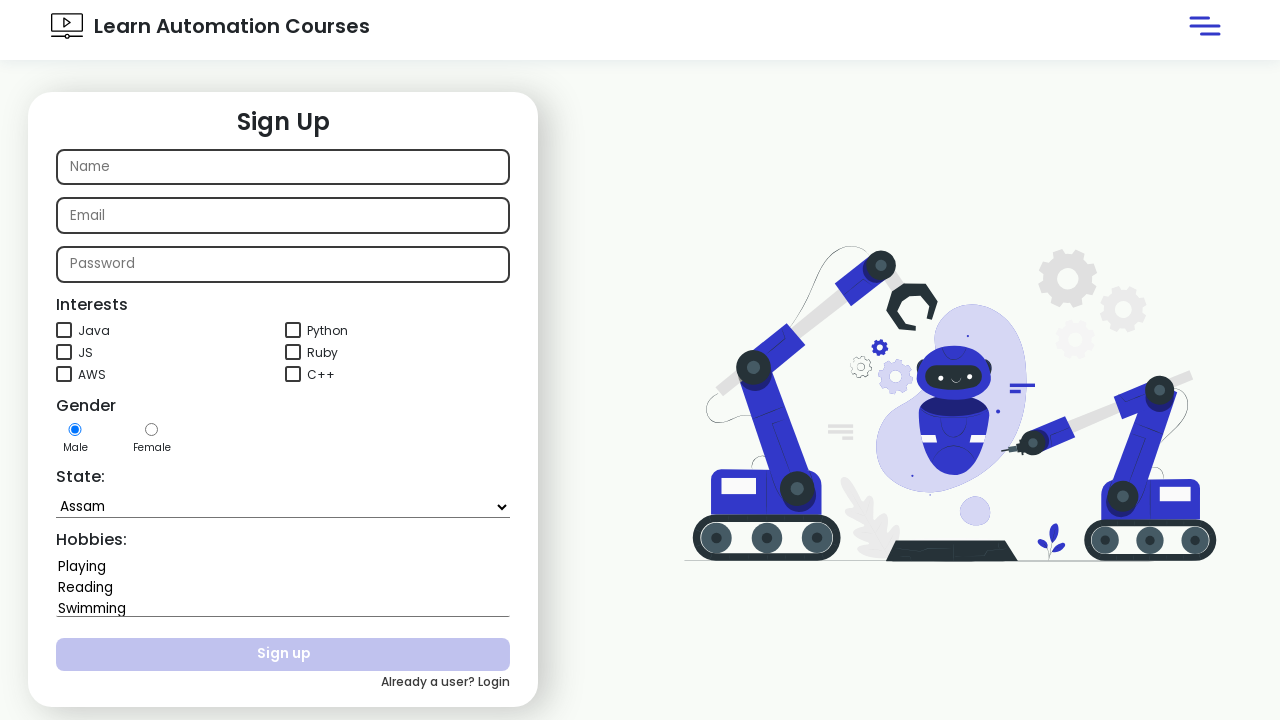

Retrieved option text: Tripura
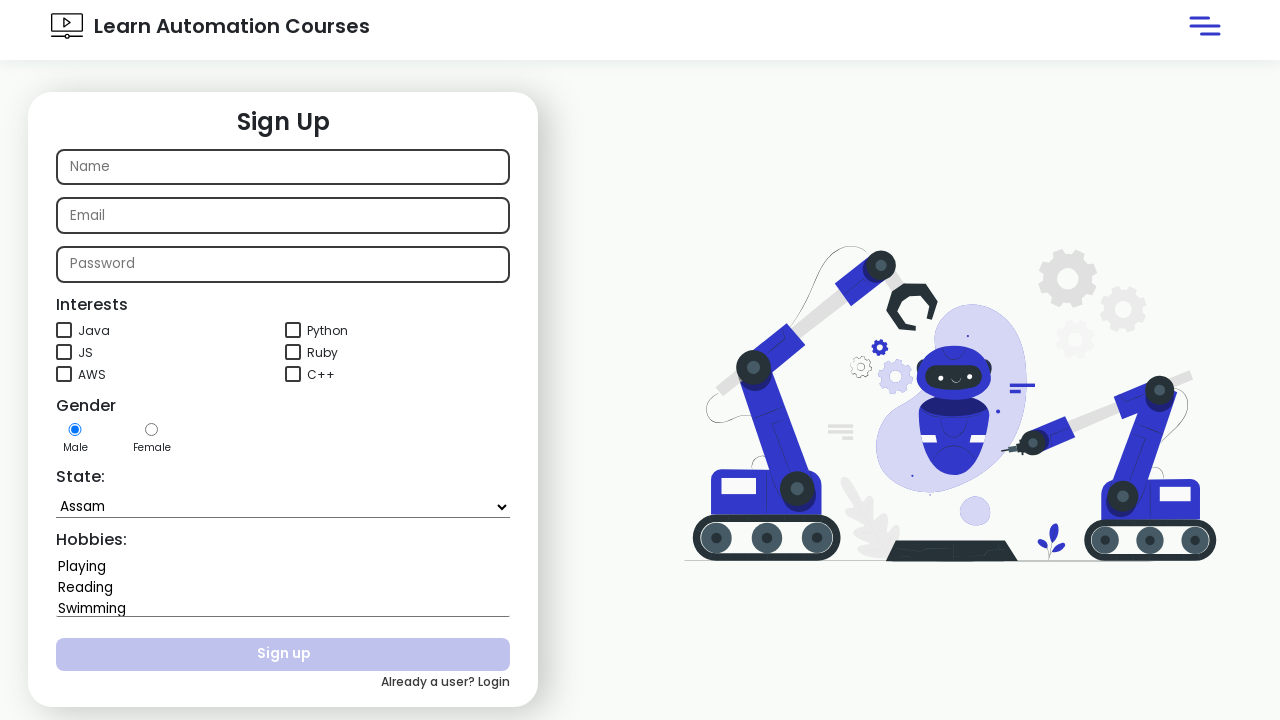

Retrieved option text: Uttarakhand
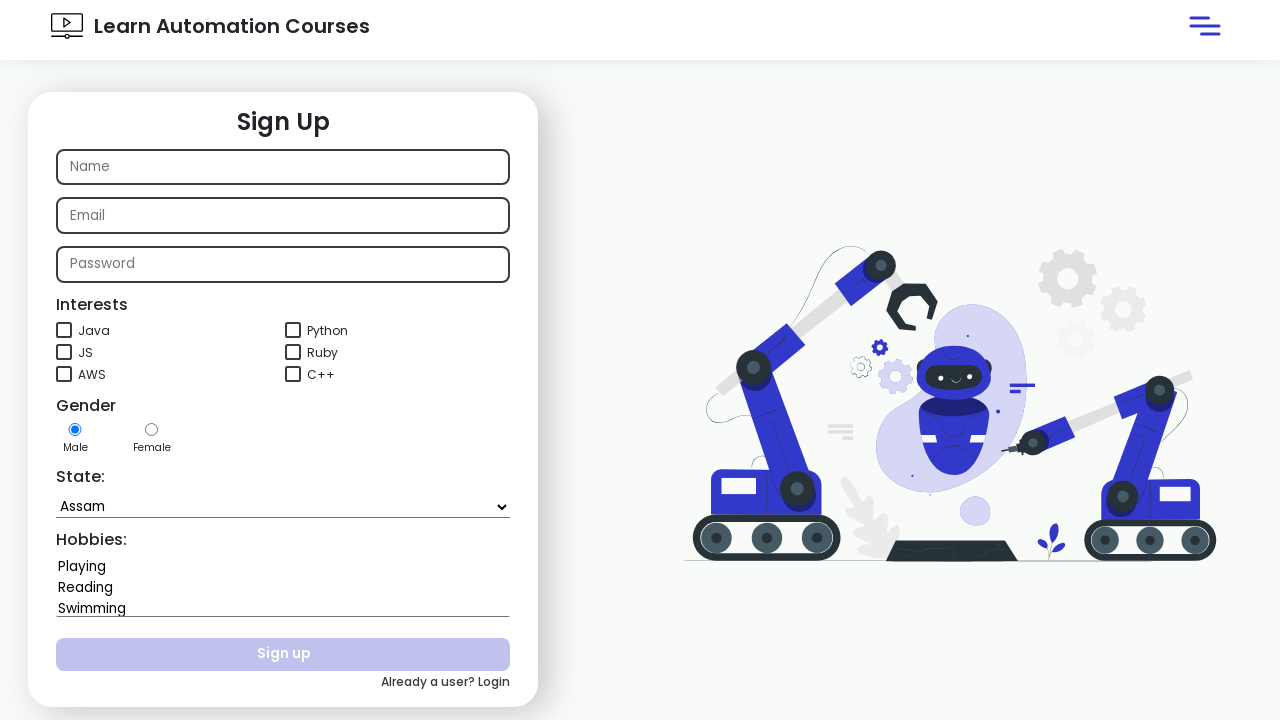

Retrieved option text: Uttar Pradesh
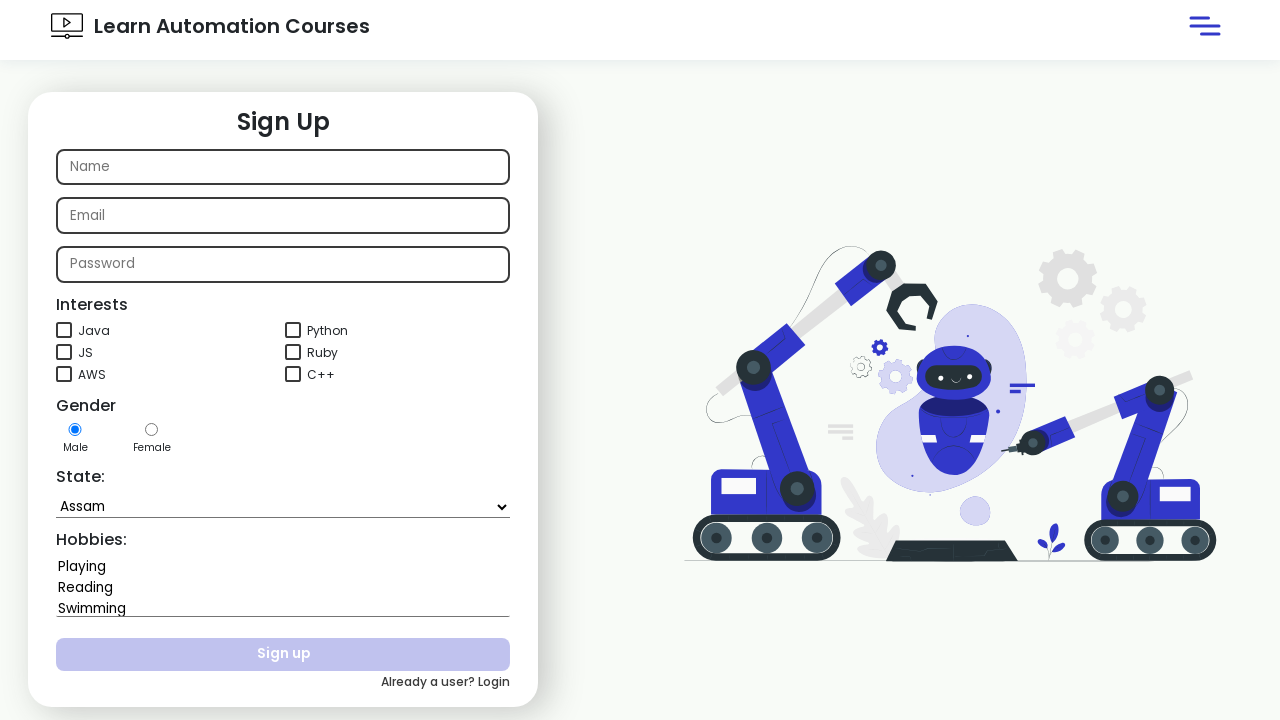

Retrieved option text: West Bengal
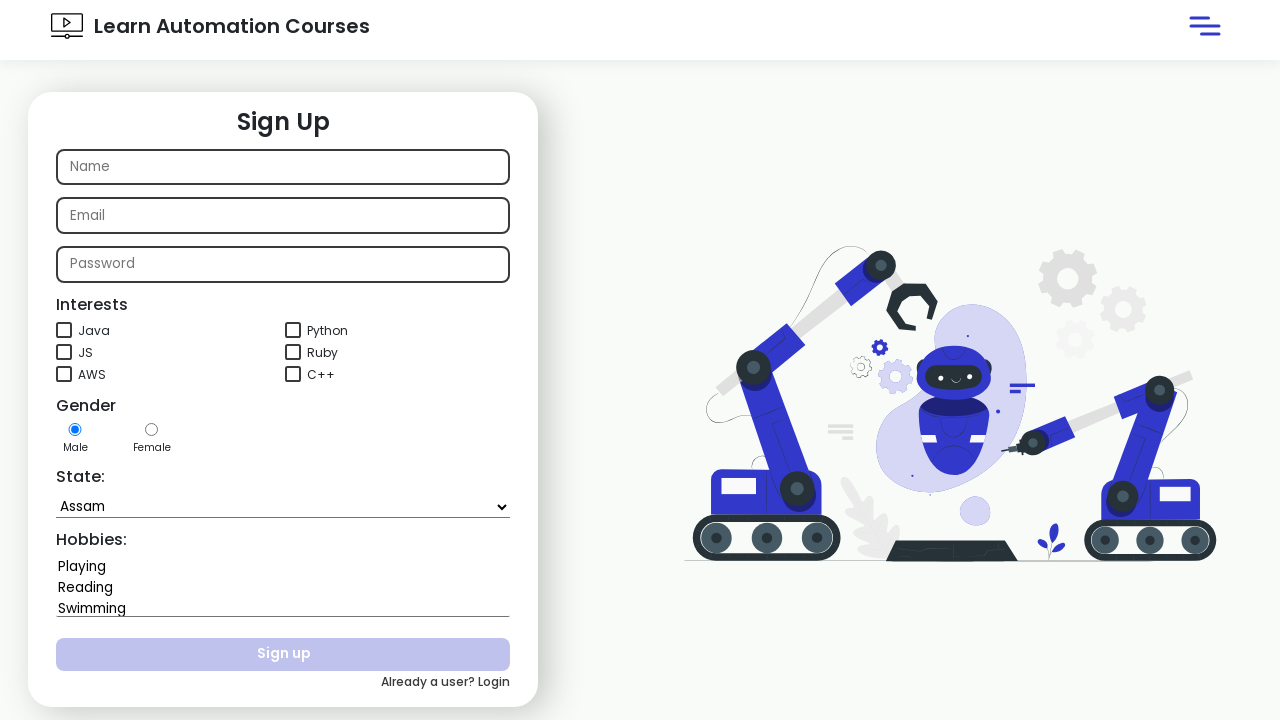

Retrieved option text: Andaman and Nicobar Islands
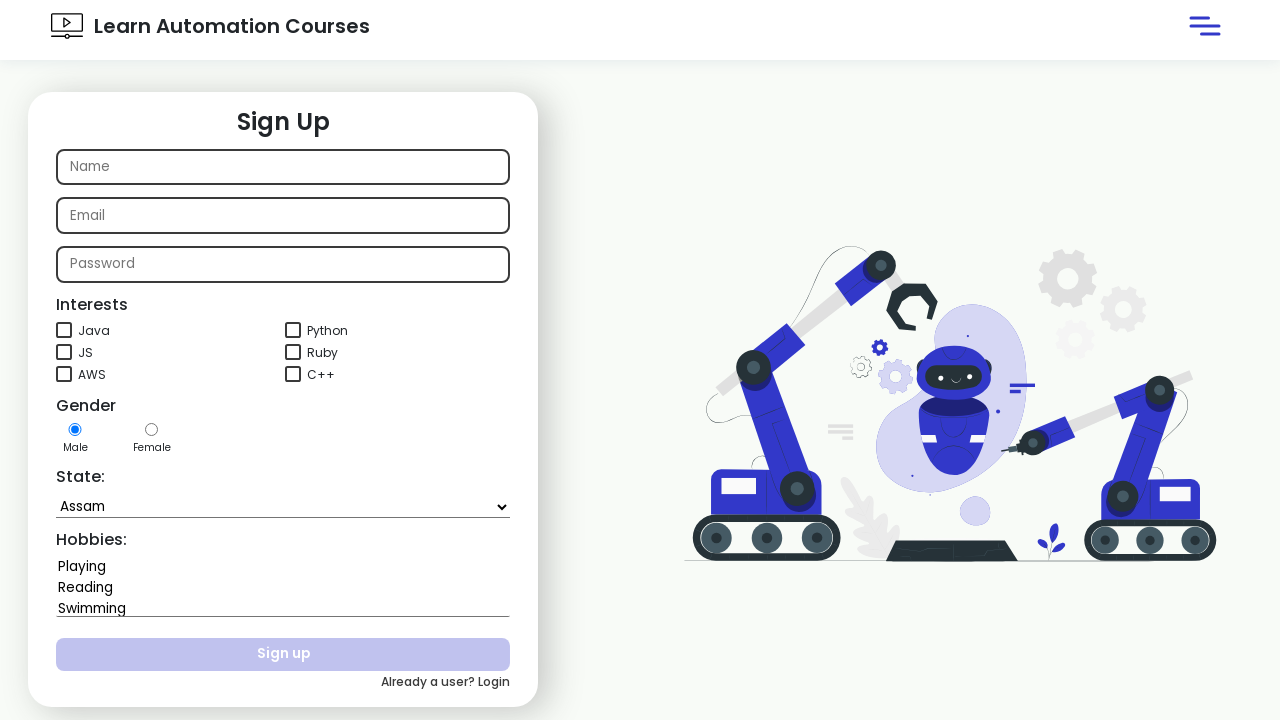

Retrieved option text: Chandigarh
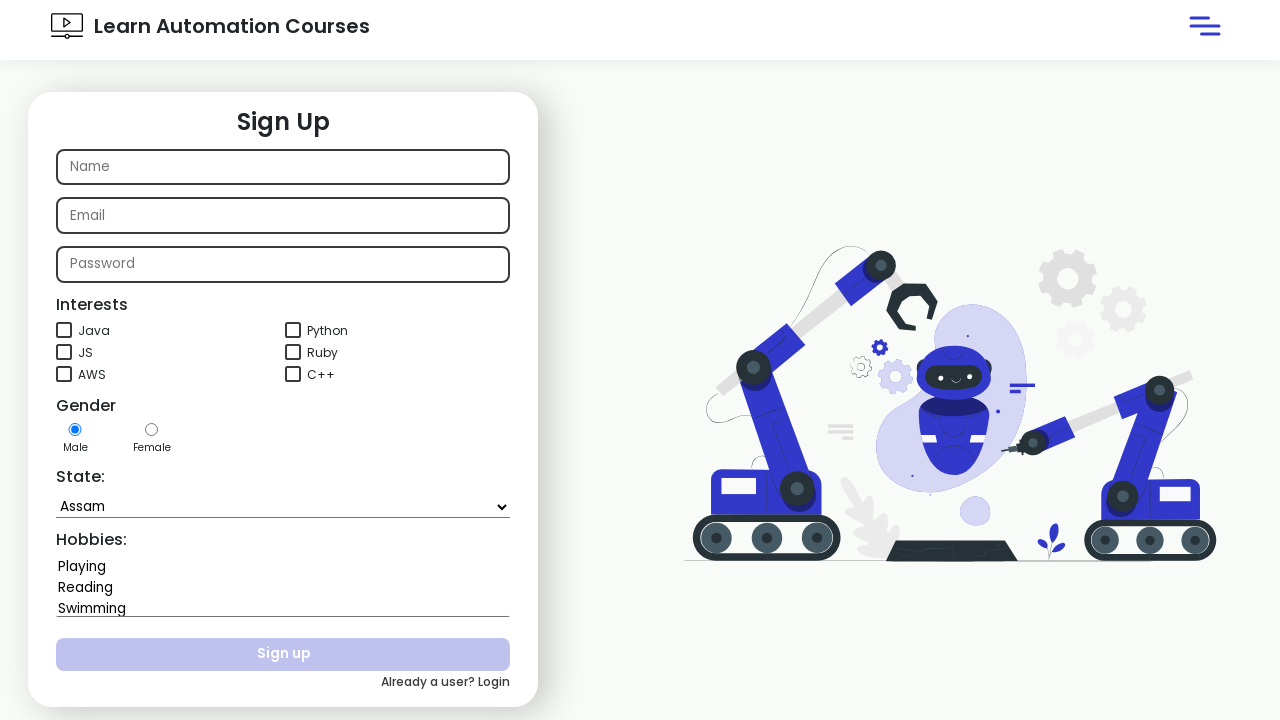

Retrieved option text: Dadra and Nagar Haveli
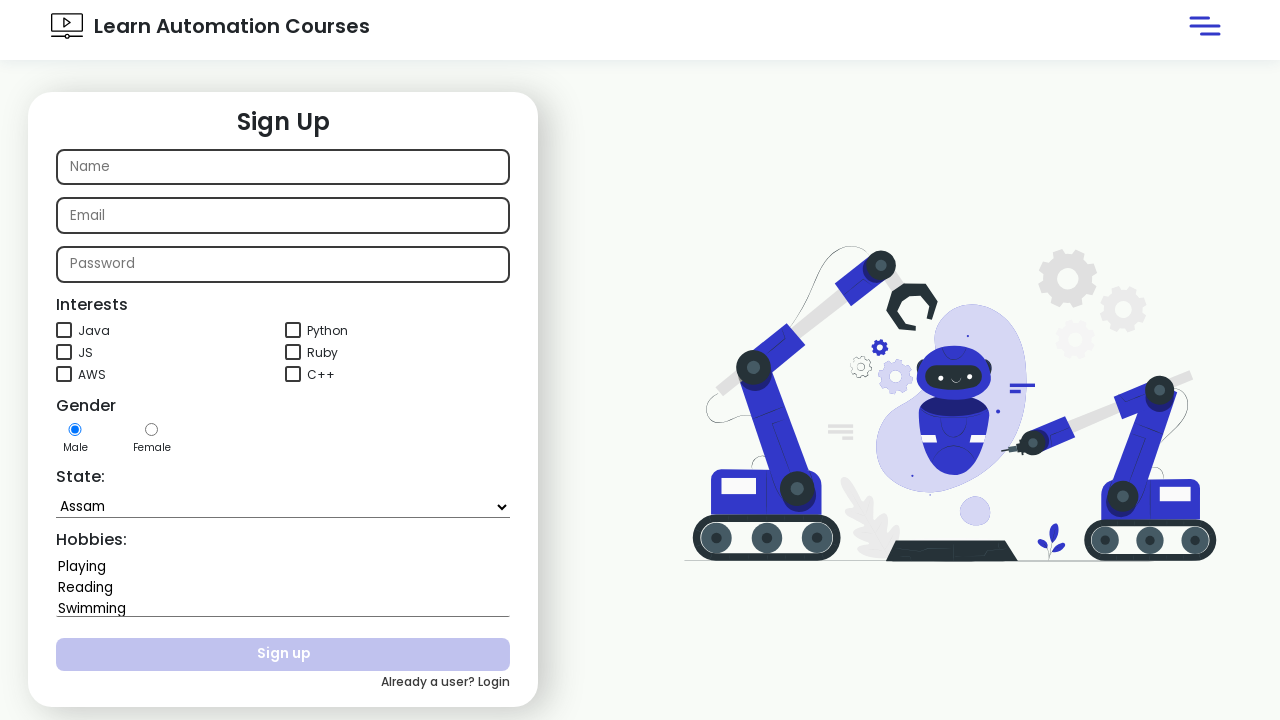

Retrieved option text: Daman and Diu
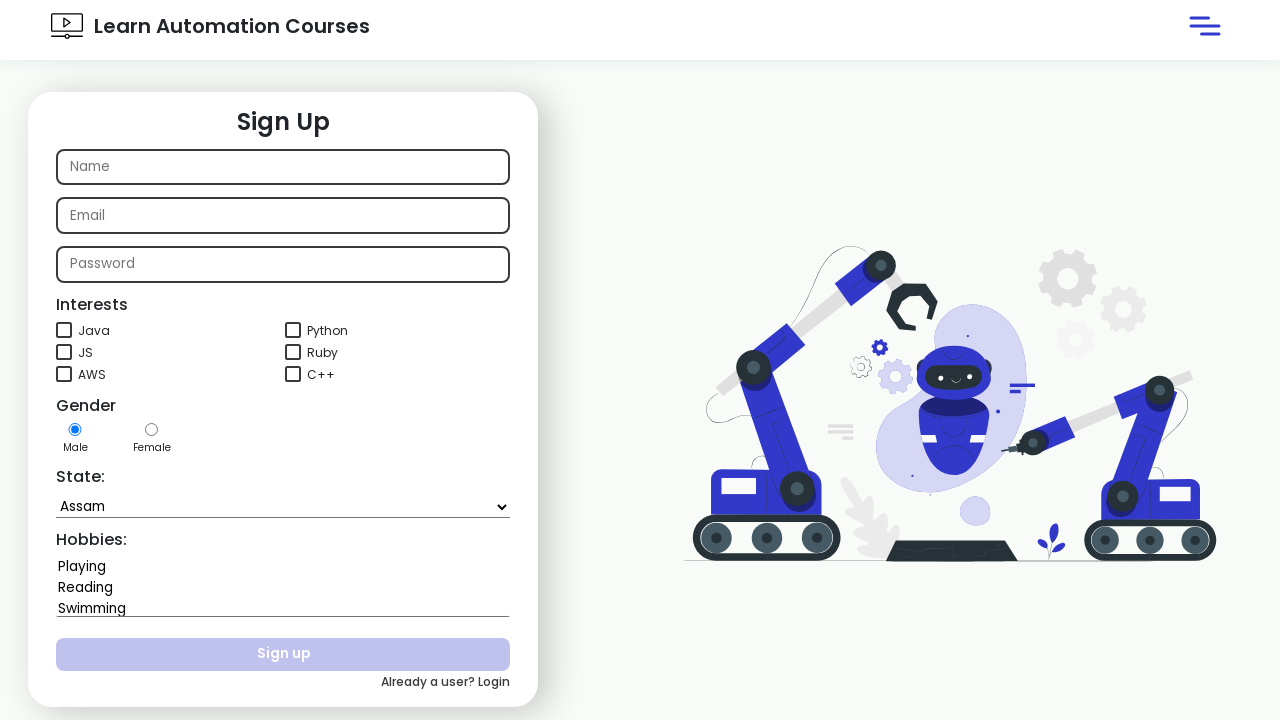

Retrieved option text: Delhi
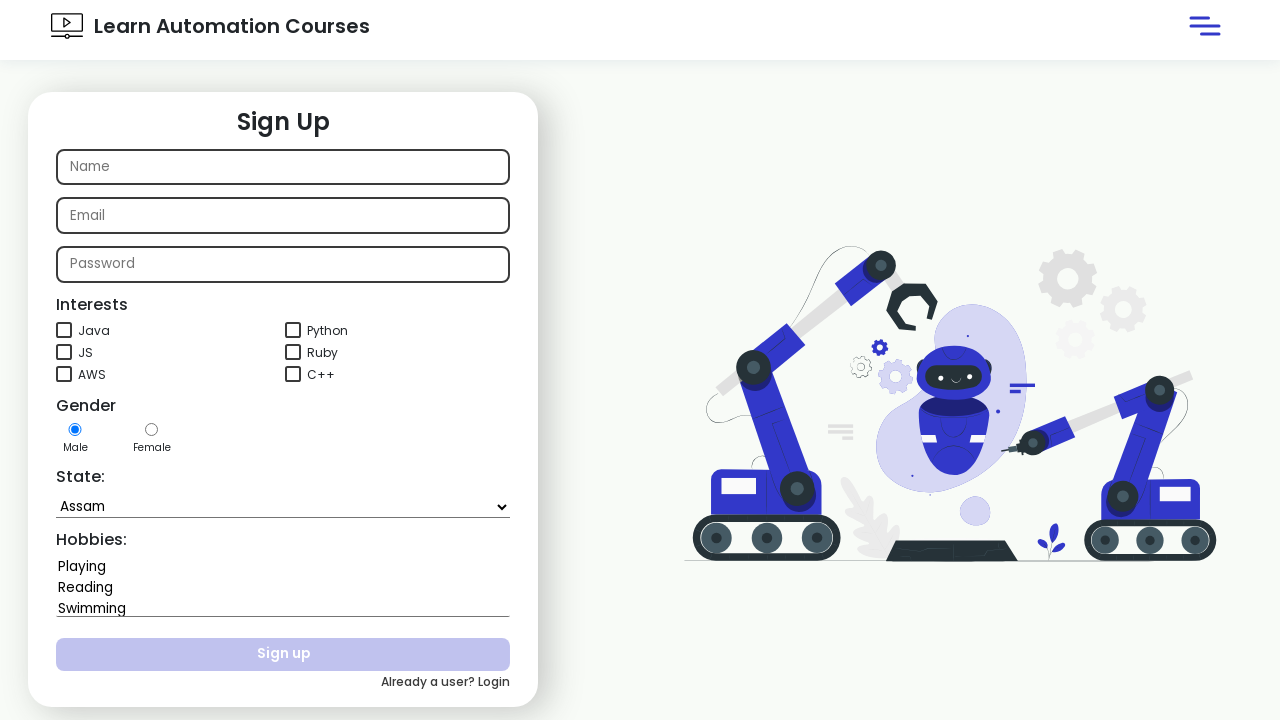

Retrieved option text: Lakshadweep
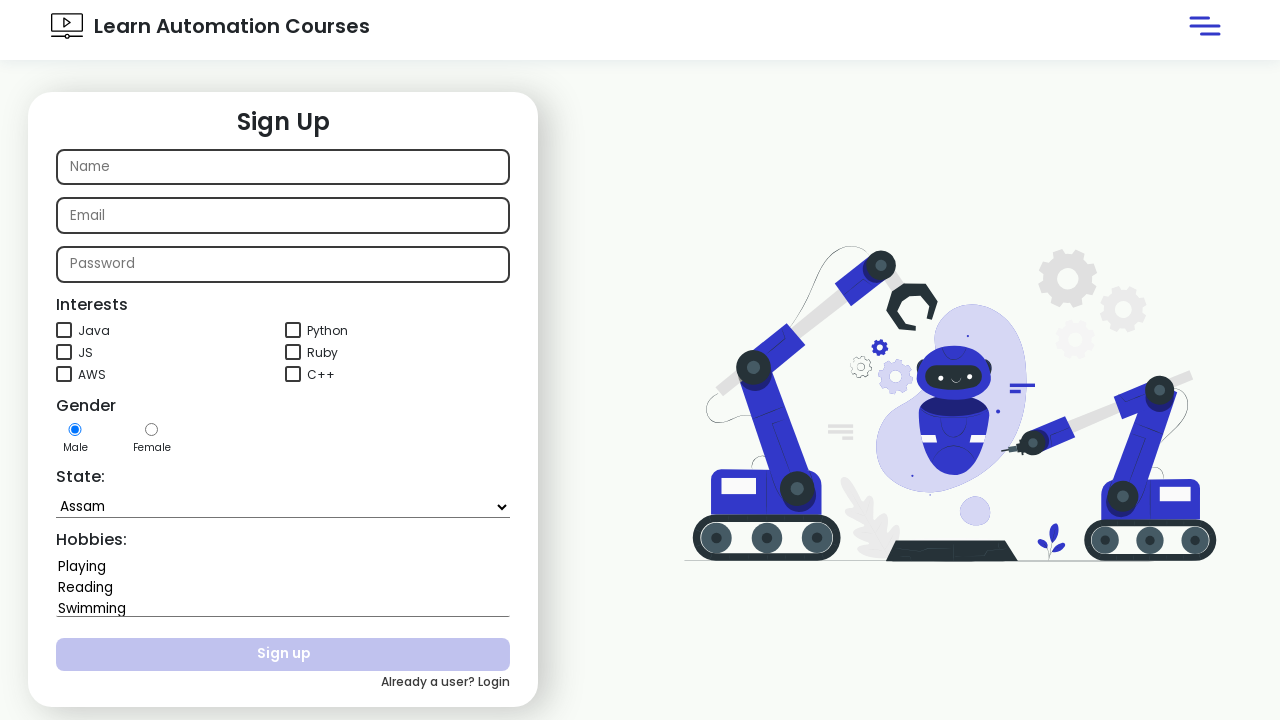

Retrieved option text: Puducherry
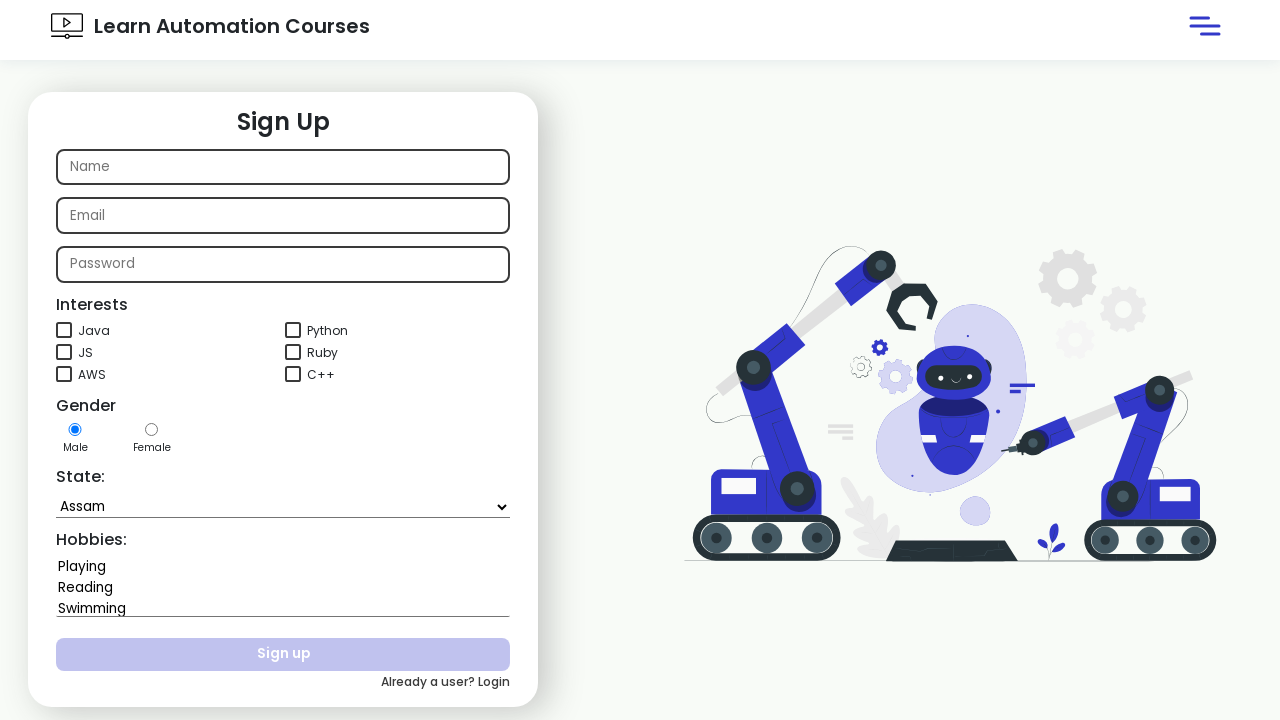

Selected multiple hobbies: 'Playing', 'Swimming', 'Reading' from hobbies dropdown on #hobbies
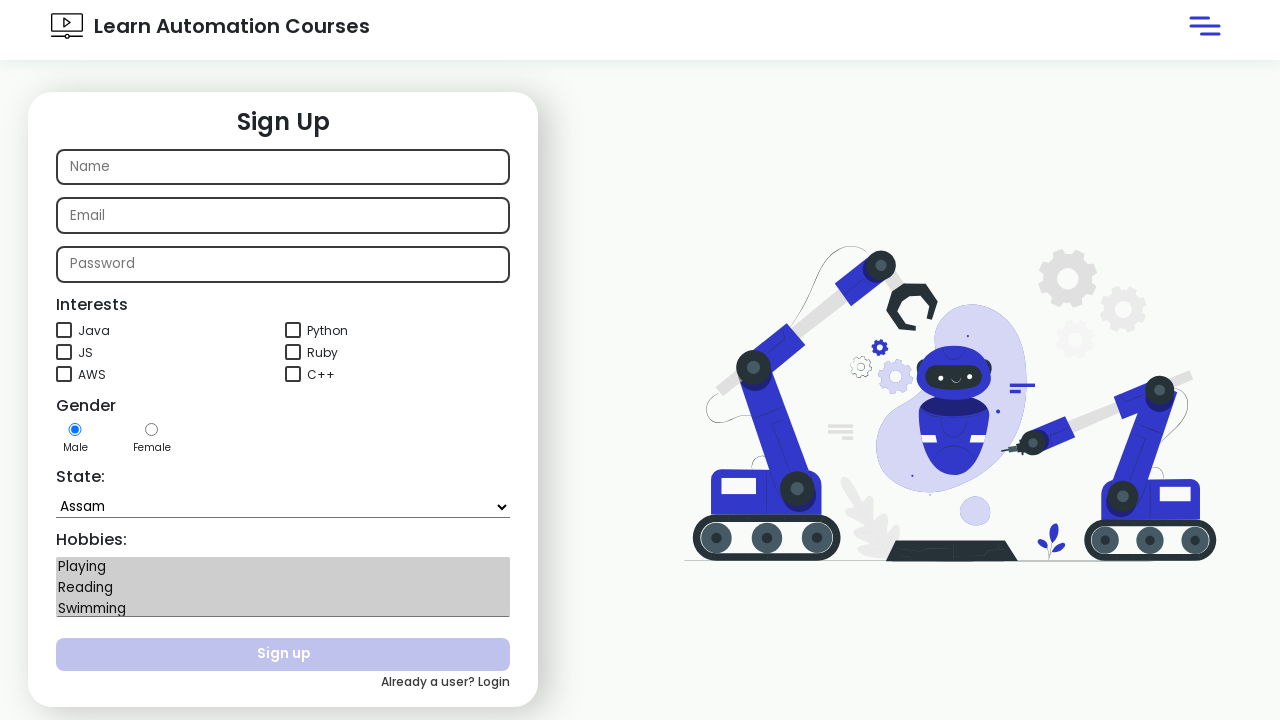

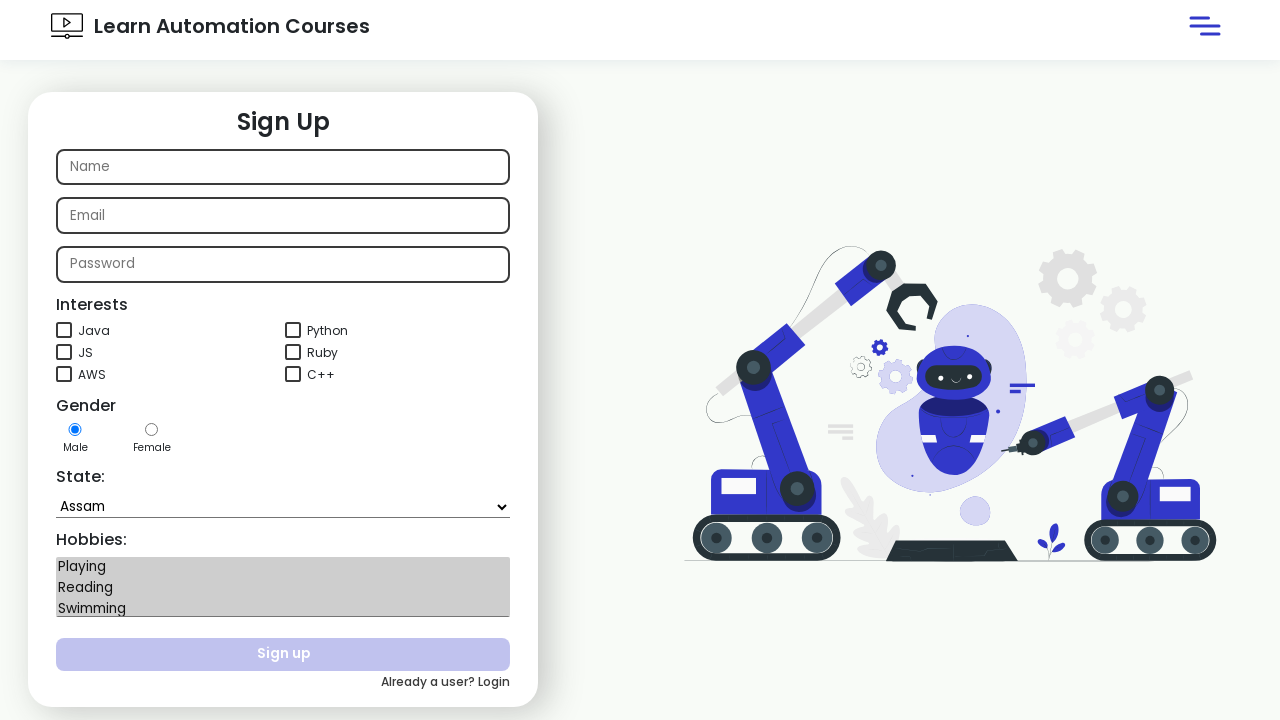